Tests opening multiple links from a footer column in new browser tabs using keyboard shortcuts, then iterates through all opened windows to verify they loaded correctly.

Starting URL: https://rahulshettyacademy.com/AutomationPractice/

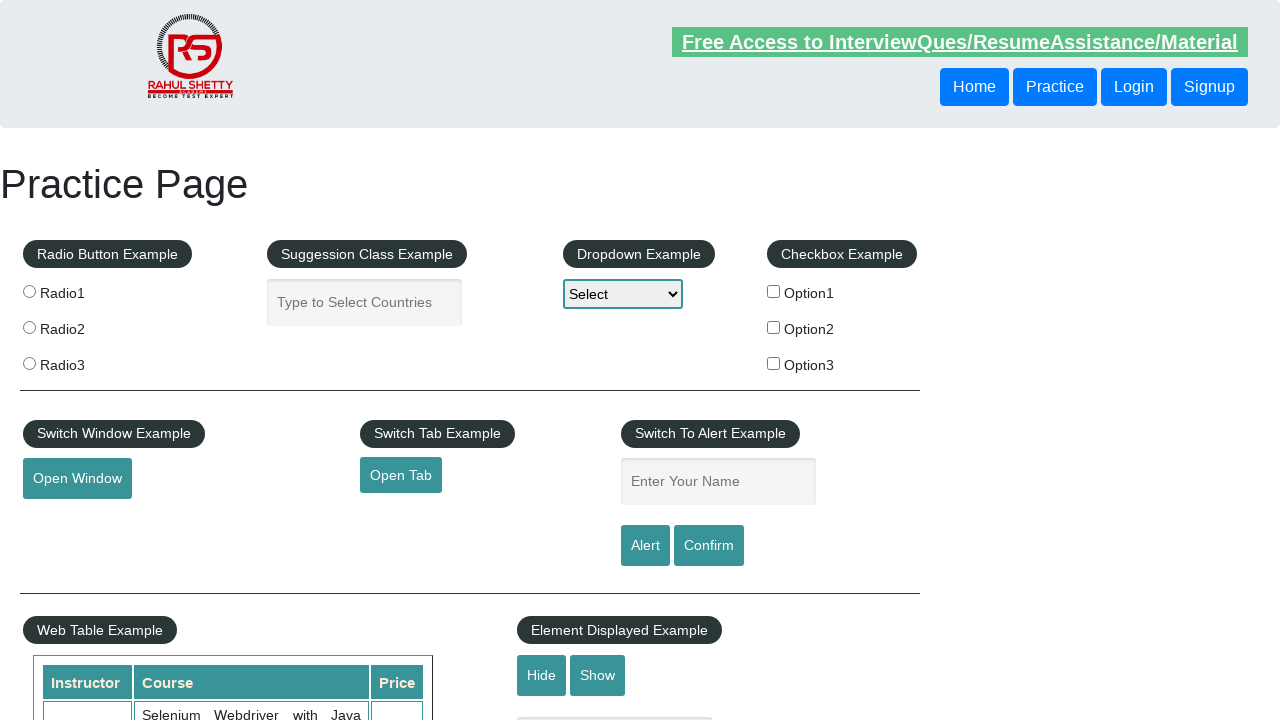

Waited for footer section (#gf-BIG) to load
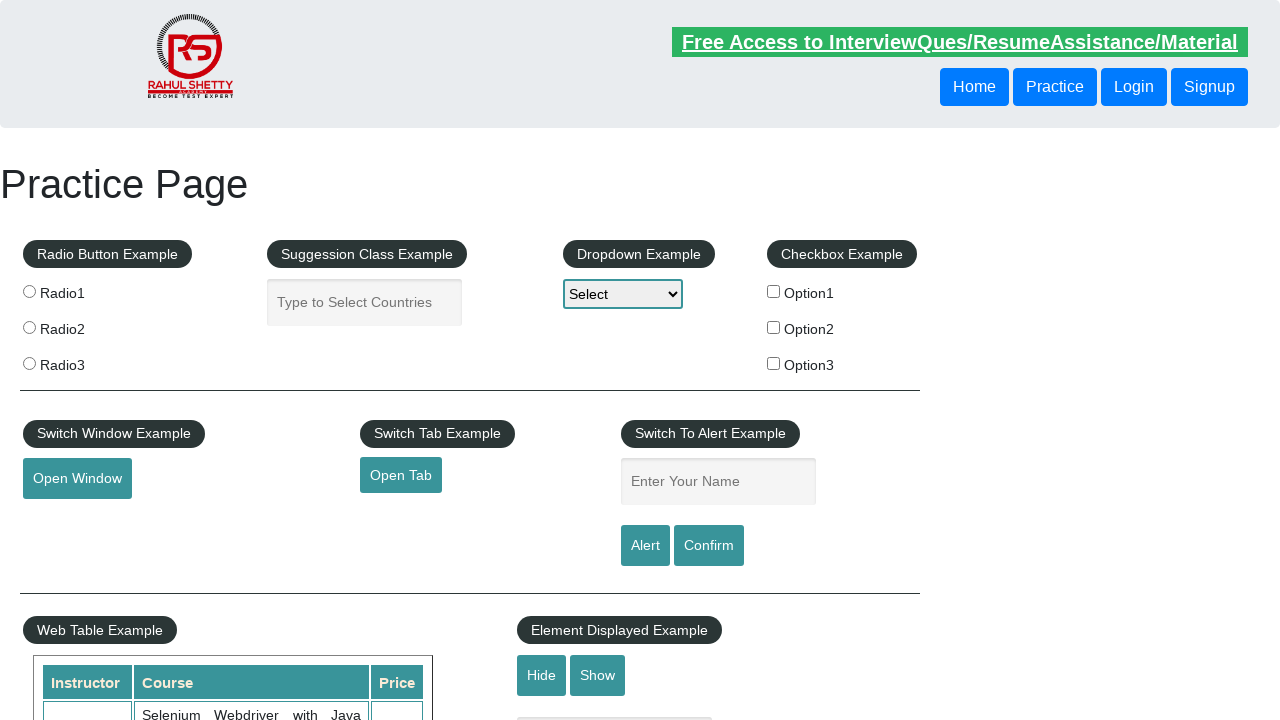

Waited for footer column selector to be available
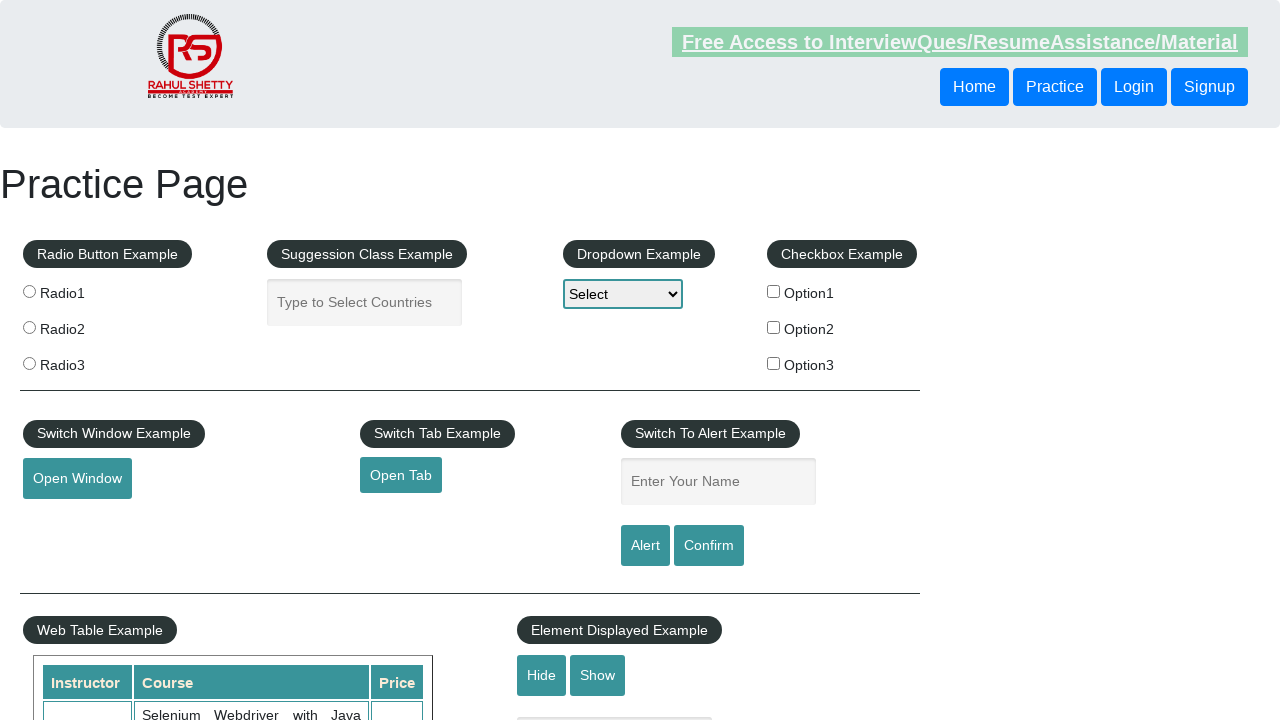

Found 20 links in footer column
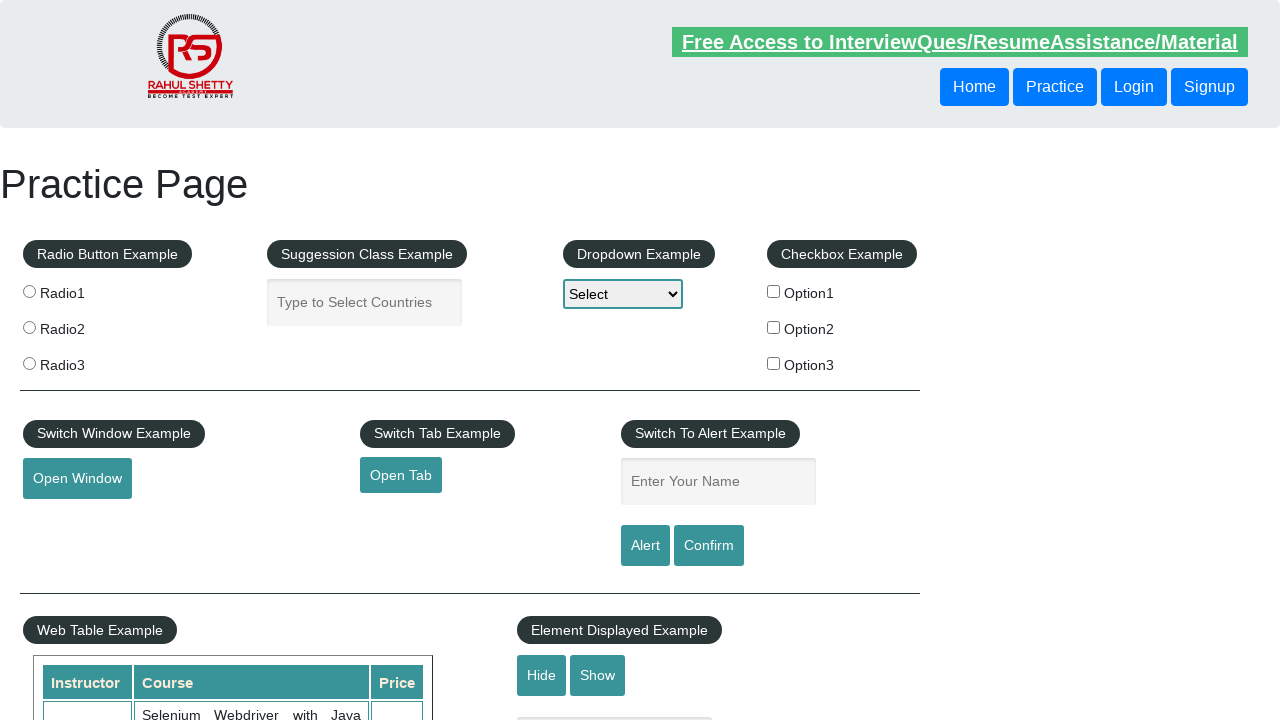

Opened footer link 1 in new tab using Ctrl+Click at (68, 520) on //div[@id='gf-BIG']/table/tbody/tr/td/ul//a >> nth=1
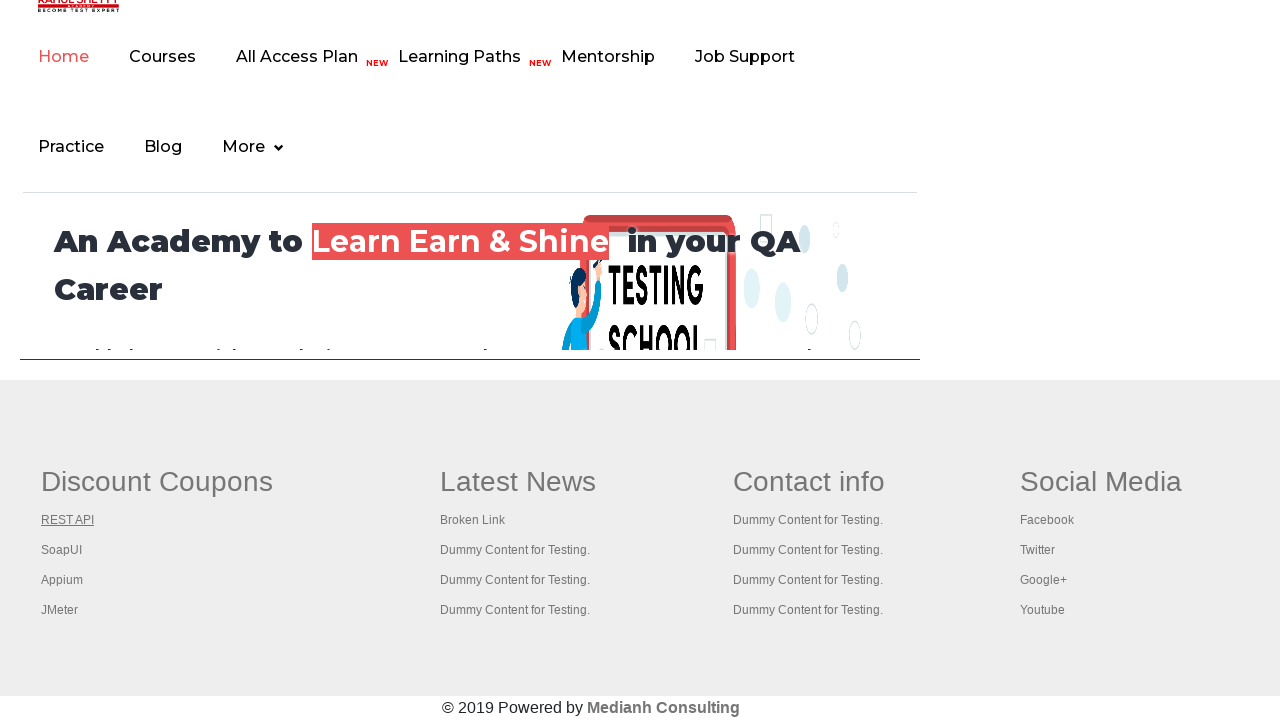

Opened footer link 2 in new tab using Ctrl+Click at (62, 550) on //div[@id='gf-BIG']/table/tbody/tr/td/ul//a >> nth=2
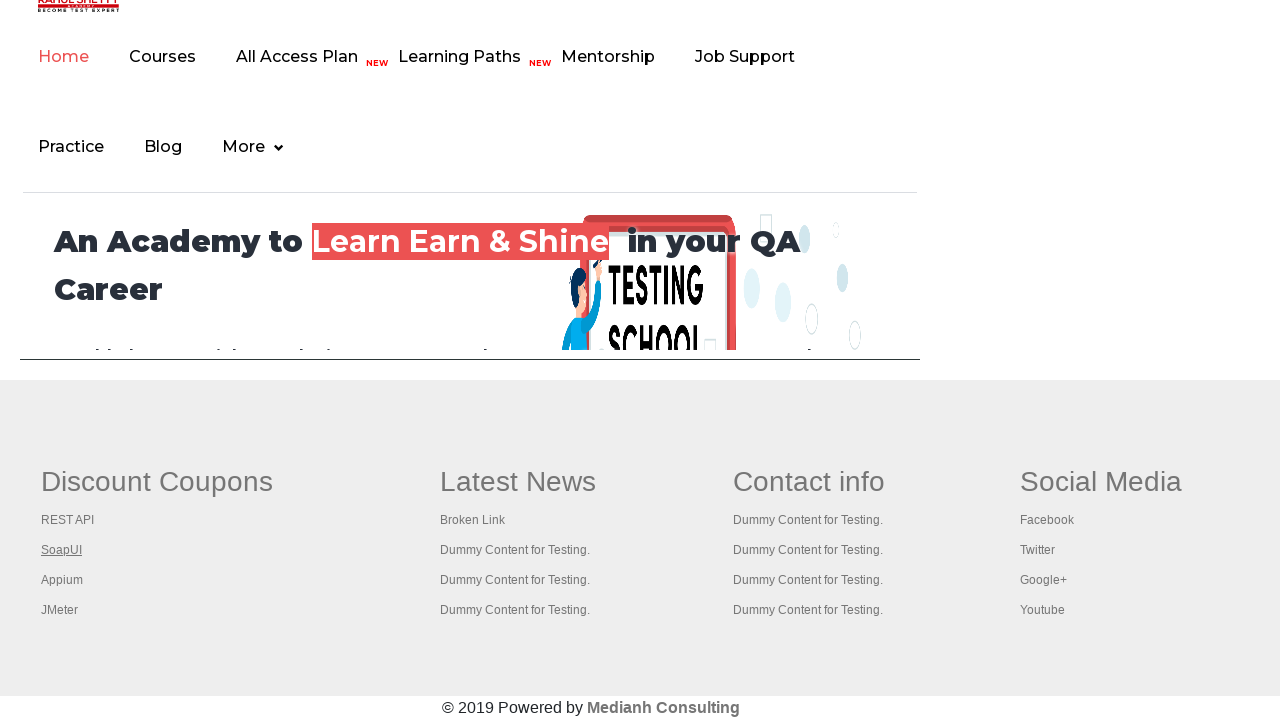

Opened footer link 3 in new tab using Ctrl+Click at (62, 580) on //div[@id='gf-BIG']/table/tbody/tr/td/ul//a >> nth=3
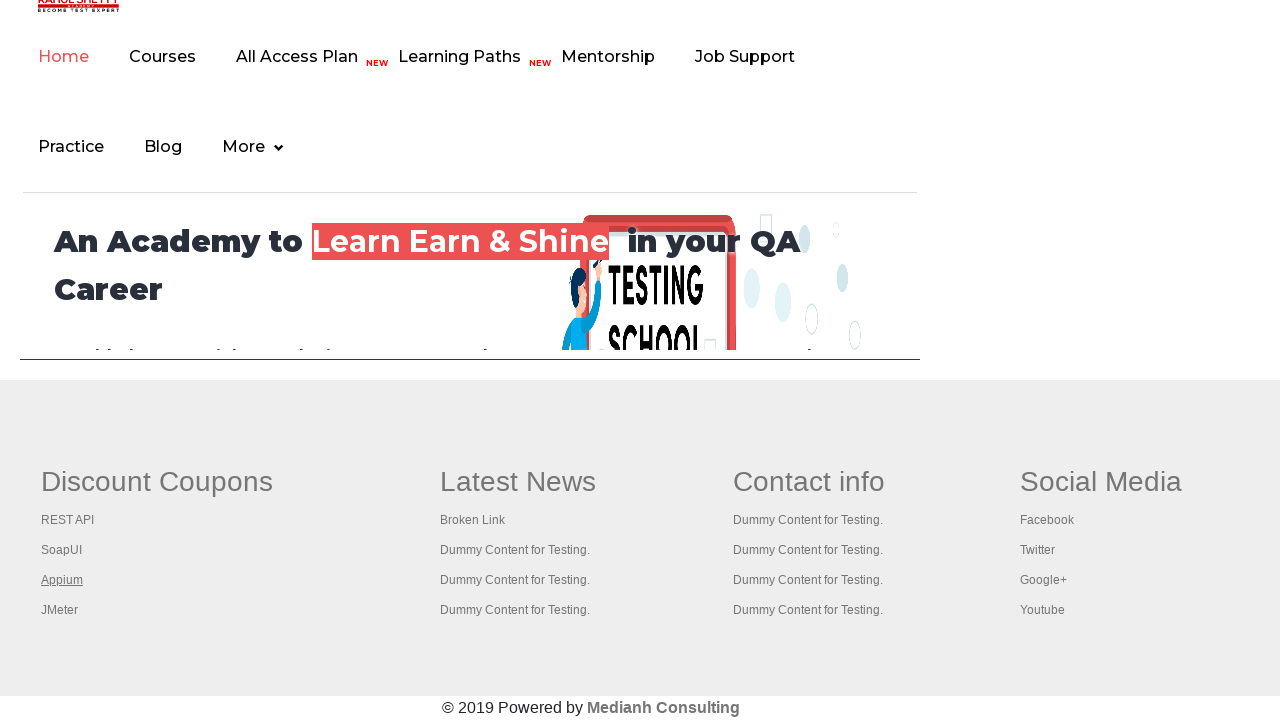

Opened footer link 4 in new tab using Ctrl+Click at (60, 610) on //div[@id='gf-BIG']/table/tbody/tr/td/ul//a >> nth=4
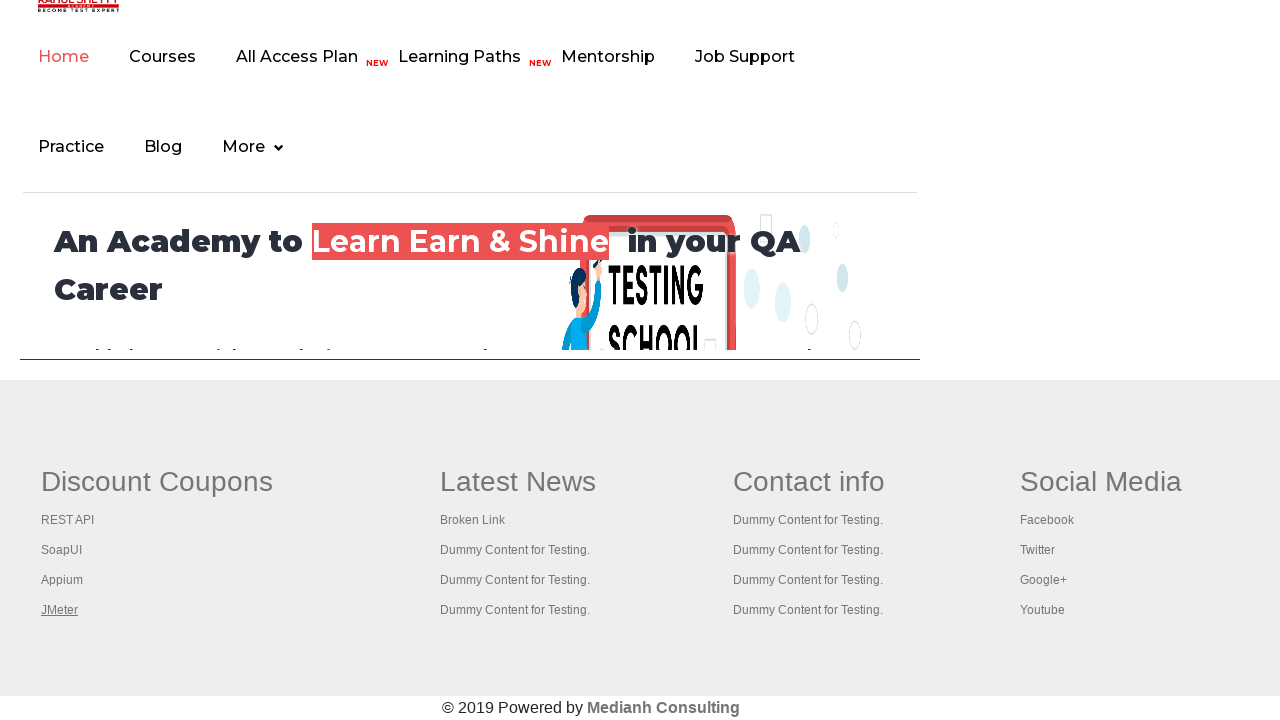

Opened footer link 5 in new tab using Ctrl+Click at (518, 482) on //div[@id='gf-BIG']/table/tbody/tr/td/ul//a >> nth=5
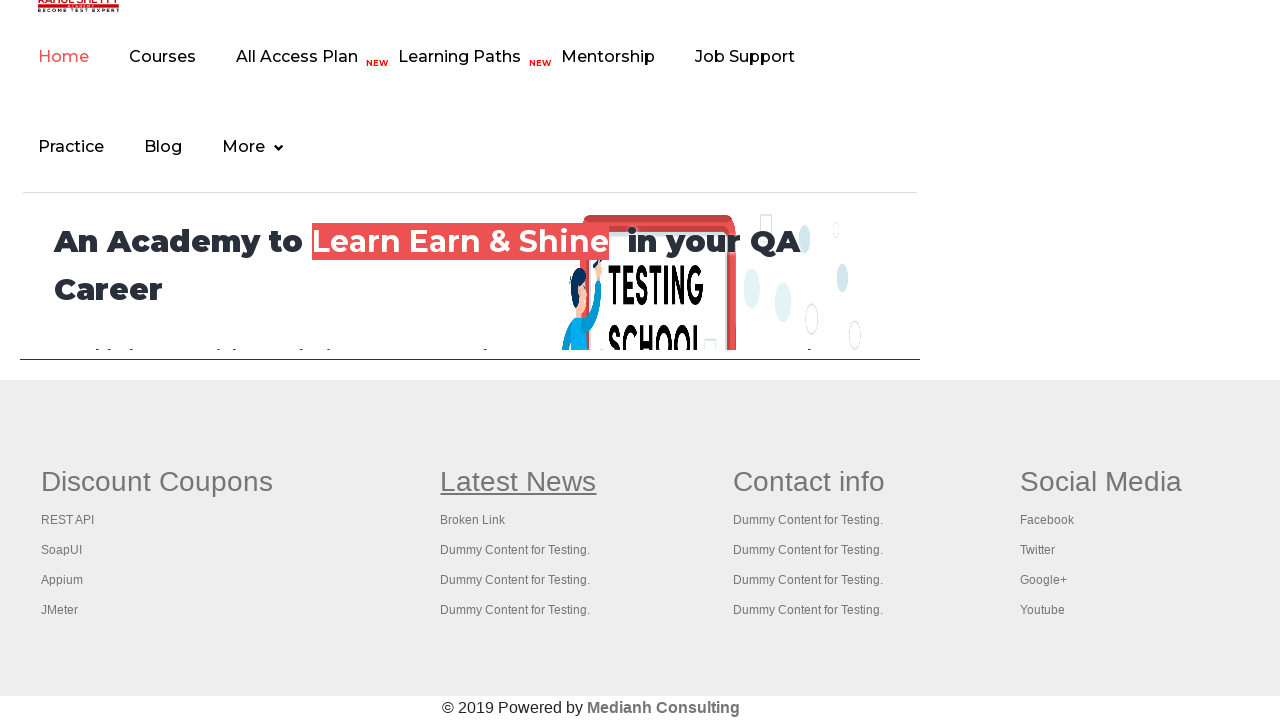

Opened footer link 6 in new tab using Ctrl+Click at (473, 520) on //div[@id='gf-BIG']/table/tbody/tr/td/ul//a >> nth=6
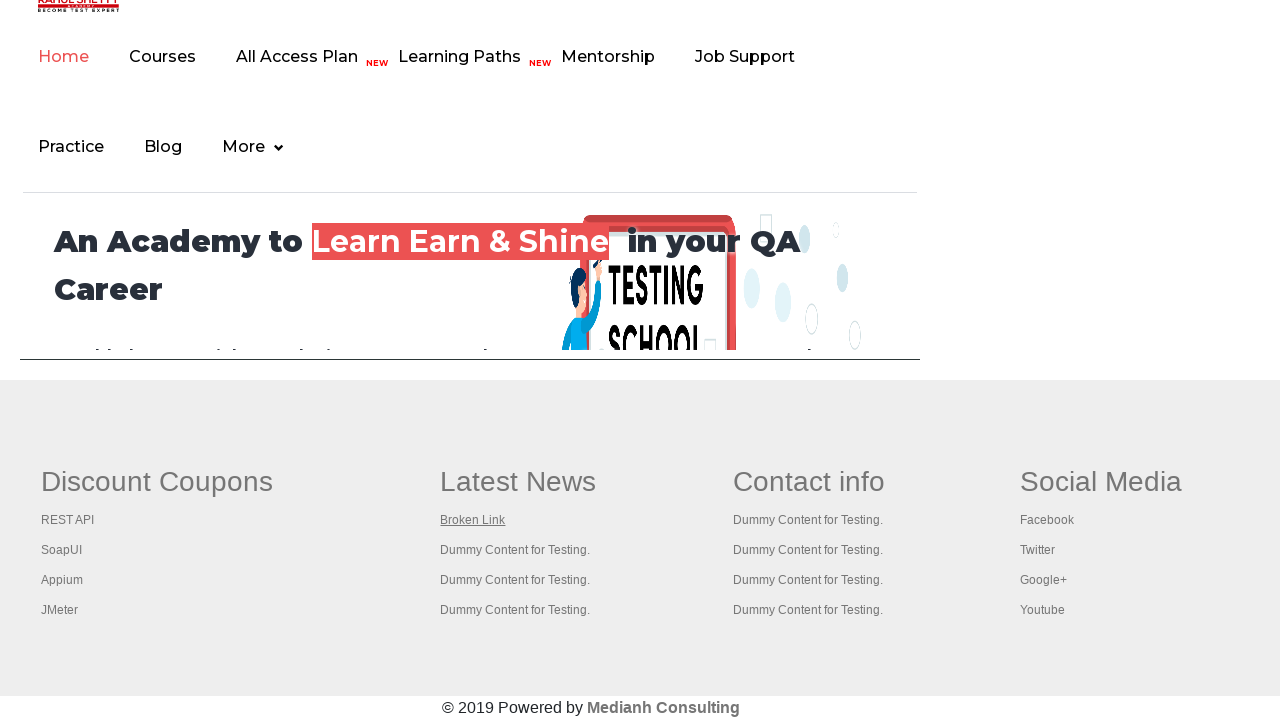

Opened footer link 7 in new tab using Ctrl+Click at (515, 550) on //div[@id='gf-BIG']/table/tbody/tr/td/ul//a >> nth=7
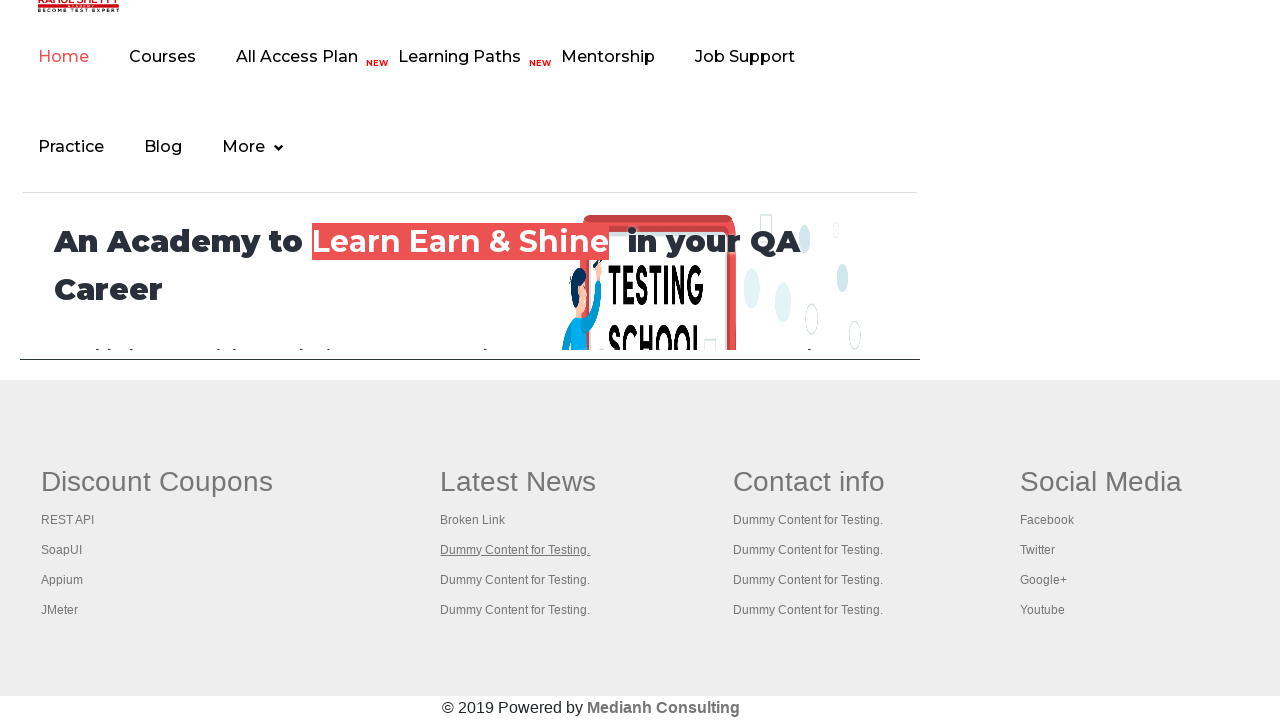

Opened footer link 8 in new tab using Ctrl+Click at (515, 580) on //div[@id='gf-BIG']/table/tbody/tr/td/ul//a >> nth=8
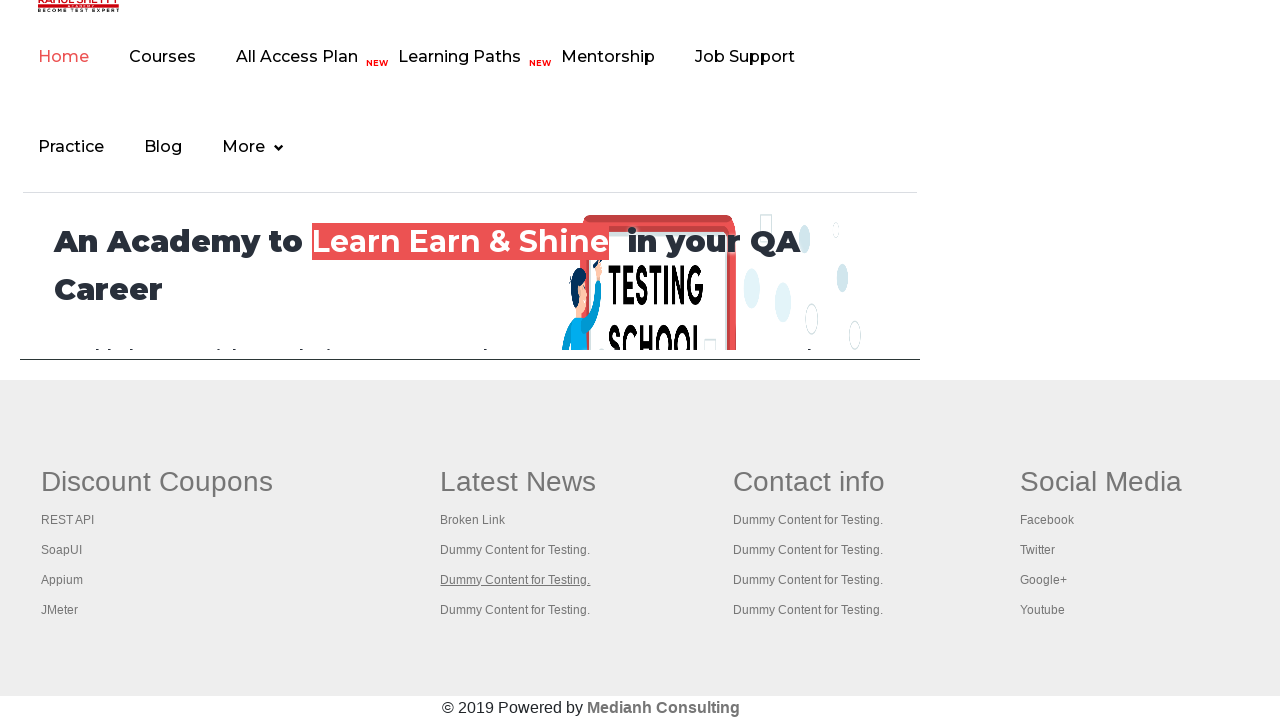

Opened footer link 9 in new tab using Ctrl+Click at (515, 610) on //div[@id='gf-BIG']/table/tbody/tr/td/ul//a >> nth=9
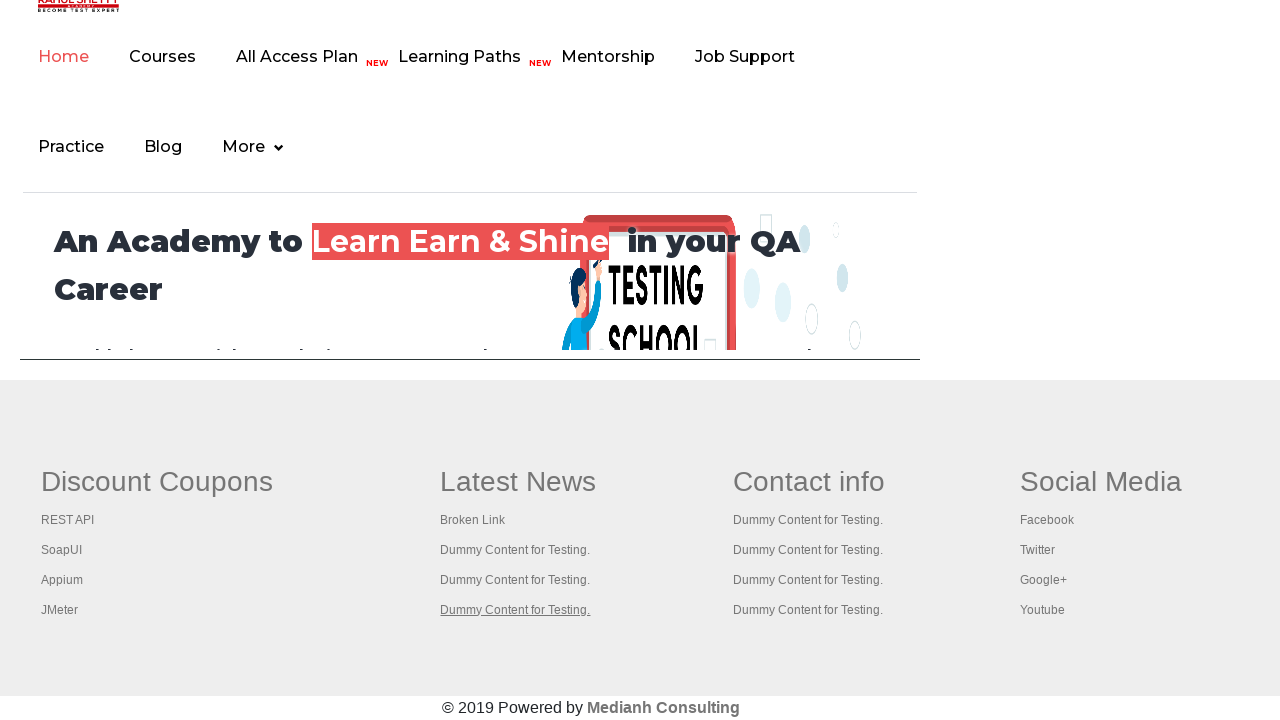

Opened footer link 10 in new tab using Ctrl+Click at (809, 482) on //div[@id='gf-BIG']/table/tbody/tr/td/ul//a >> nth=10
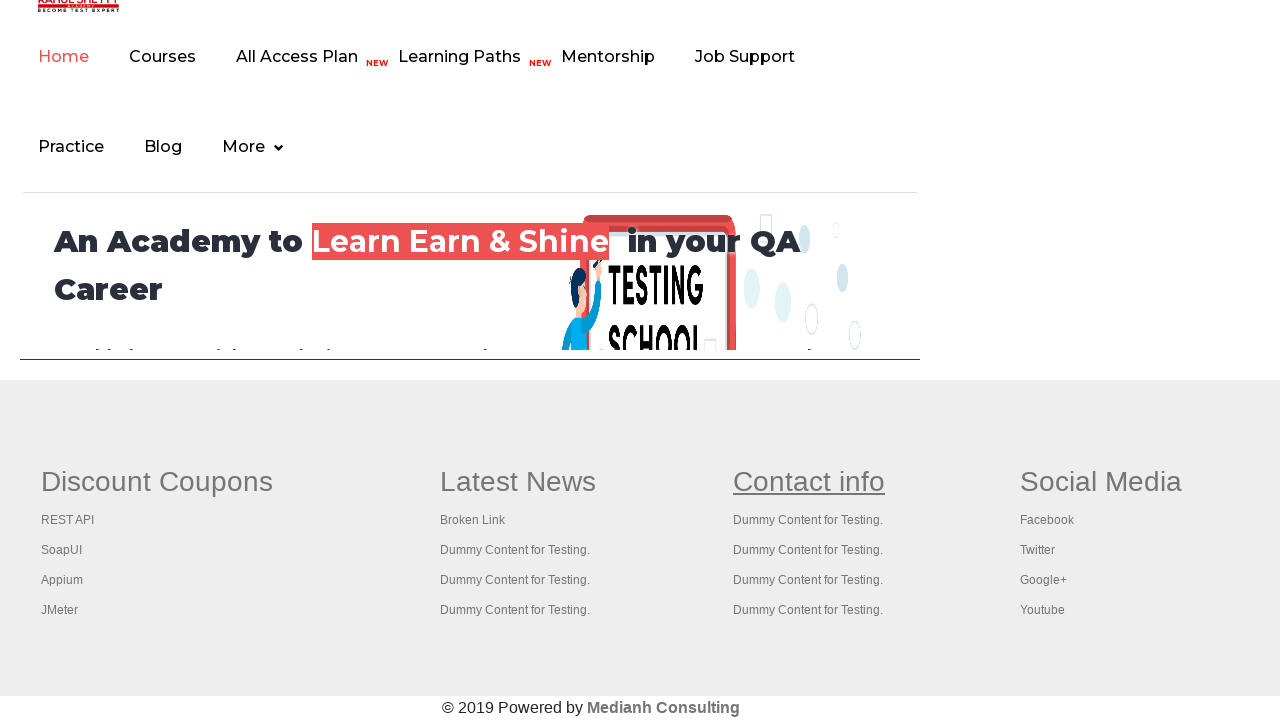

Opened footer link 11 in new tab using Ctrl+Click at (808, 520) on //div[@id='gf-BIG']/table/tbody/tr/td/ul//a >> nth=11
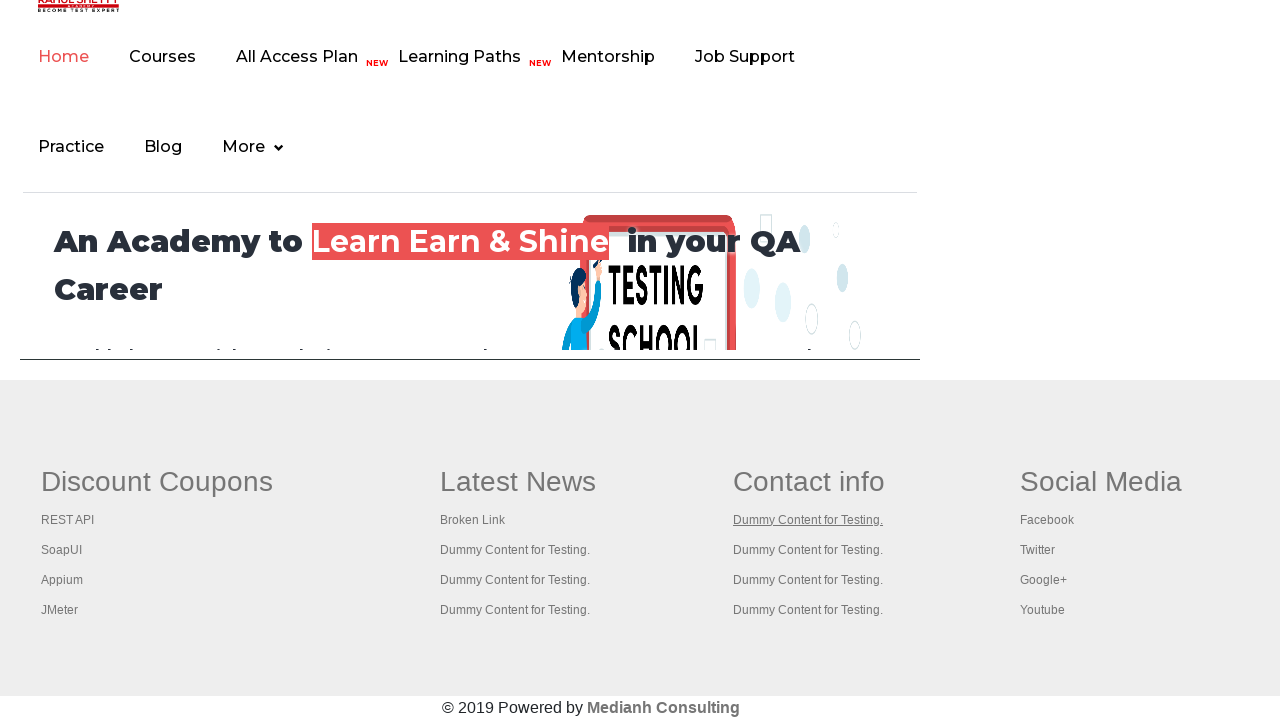

Opened footer link 12 in new tab using Ctrl+Click at (808, 550) on //div[@id='gf-BIG']/table/tbody/tr/td/ul//a >> nth=12
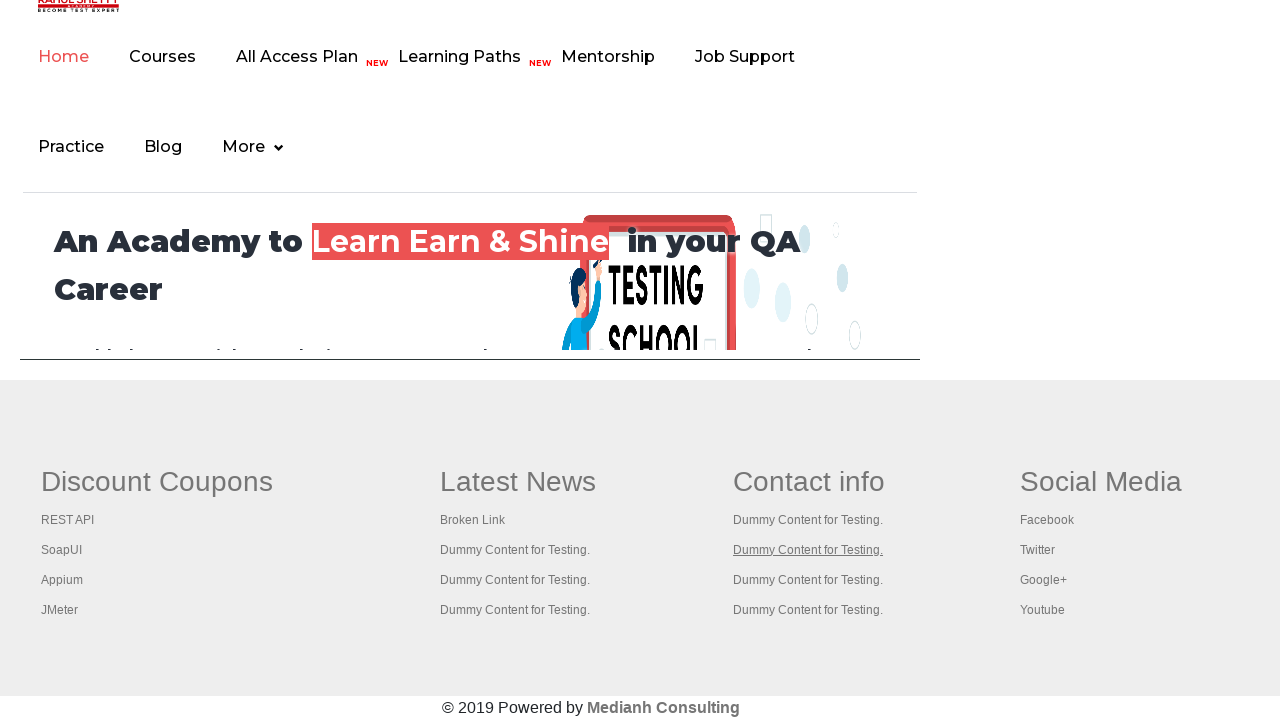

Opened footer link 13 in new tab using Ctrl+Click at (808, 580) on //div[@id='gf-BIG']/table/tbody/tr/td/ul//a >> nth=13
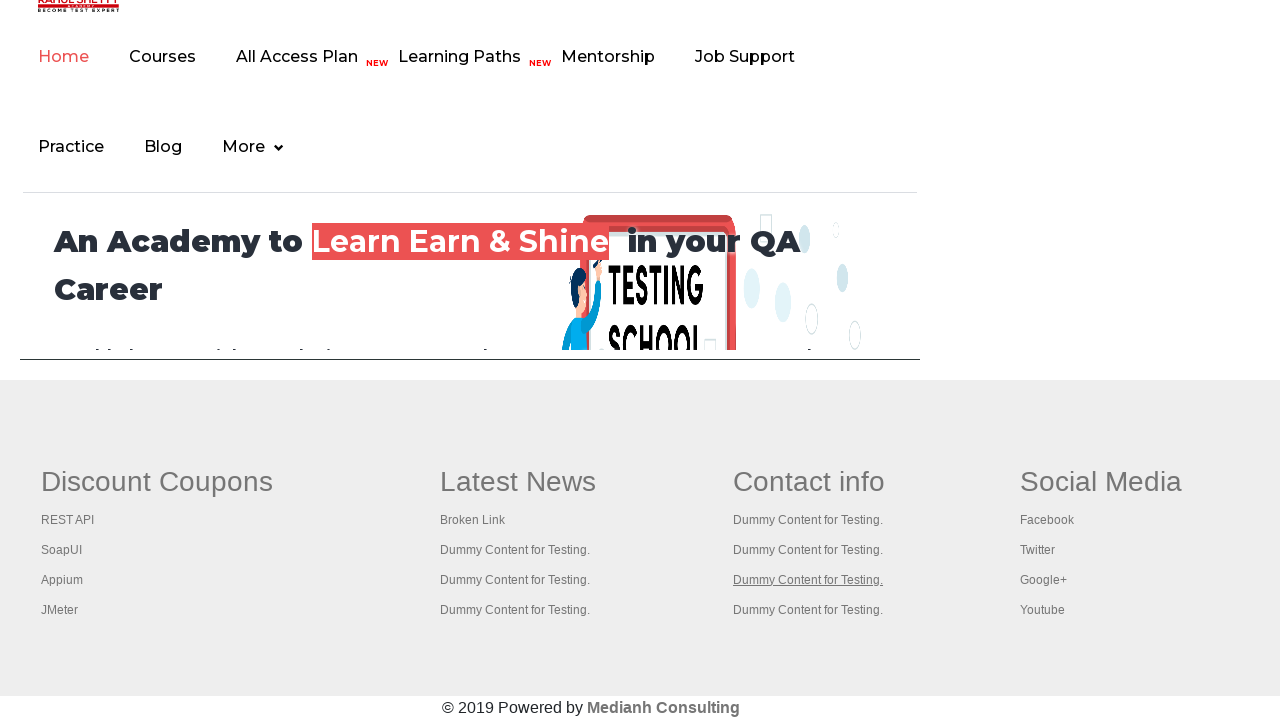

Opened footer link 14 in new tab using Ctrl+Click at (808, 610) on //div[@id='gf-BIG']/table/tbody/tr/td/ul//a >> nth=14
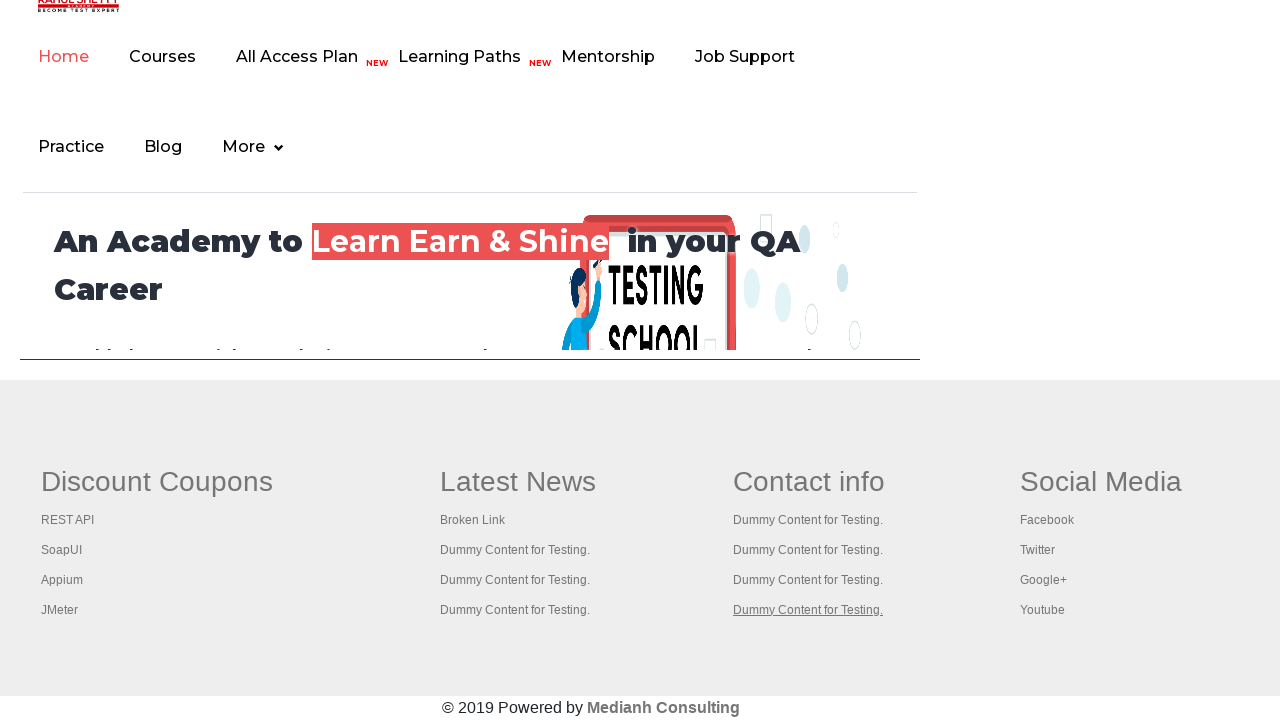

Opened footer link 15 in new tab using Ctrl+Click at (1101, 482) on //div[@id='gf-BIG']/table/tbody/tr/td/ul//a >> nth=15
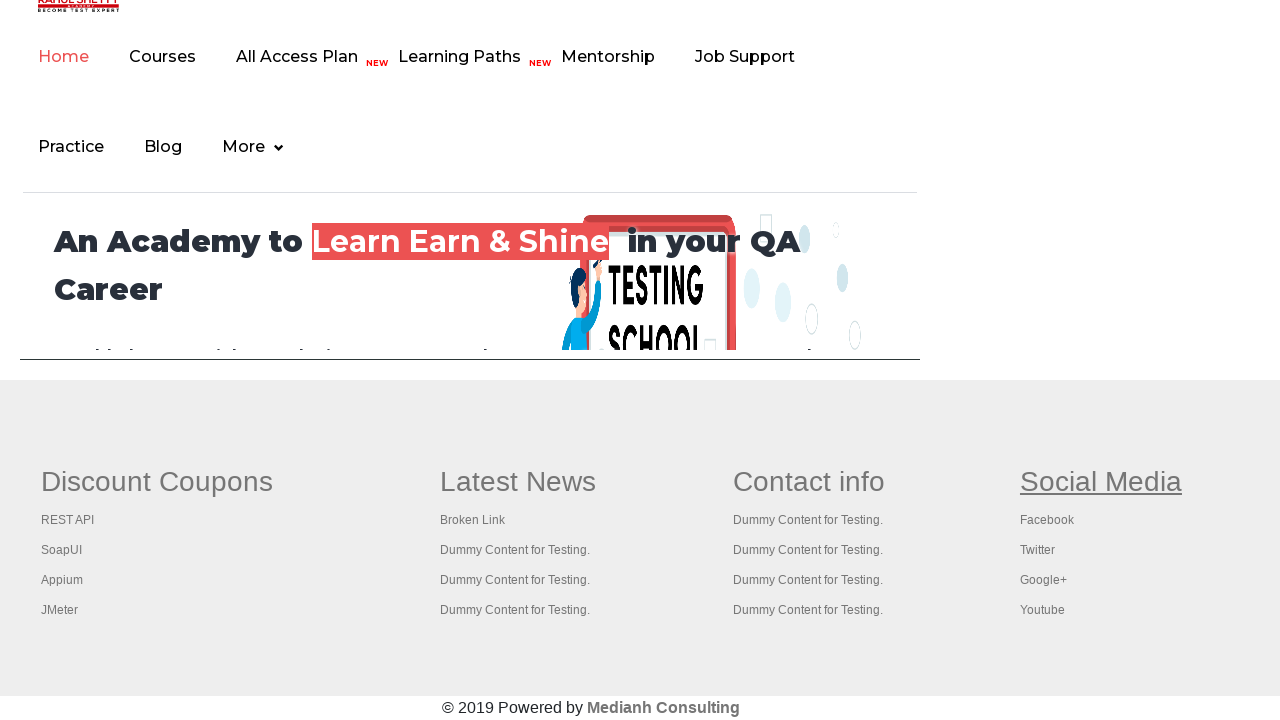

Opened footer link 16 in new tab using Ctrl+Click at (1047, 520) on //div[@id='gf-BIG']/table/tbody/tr/td/ul//a >> nth=16
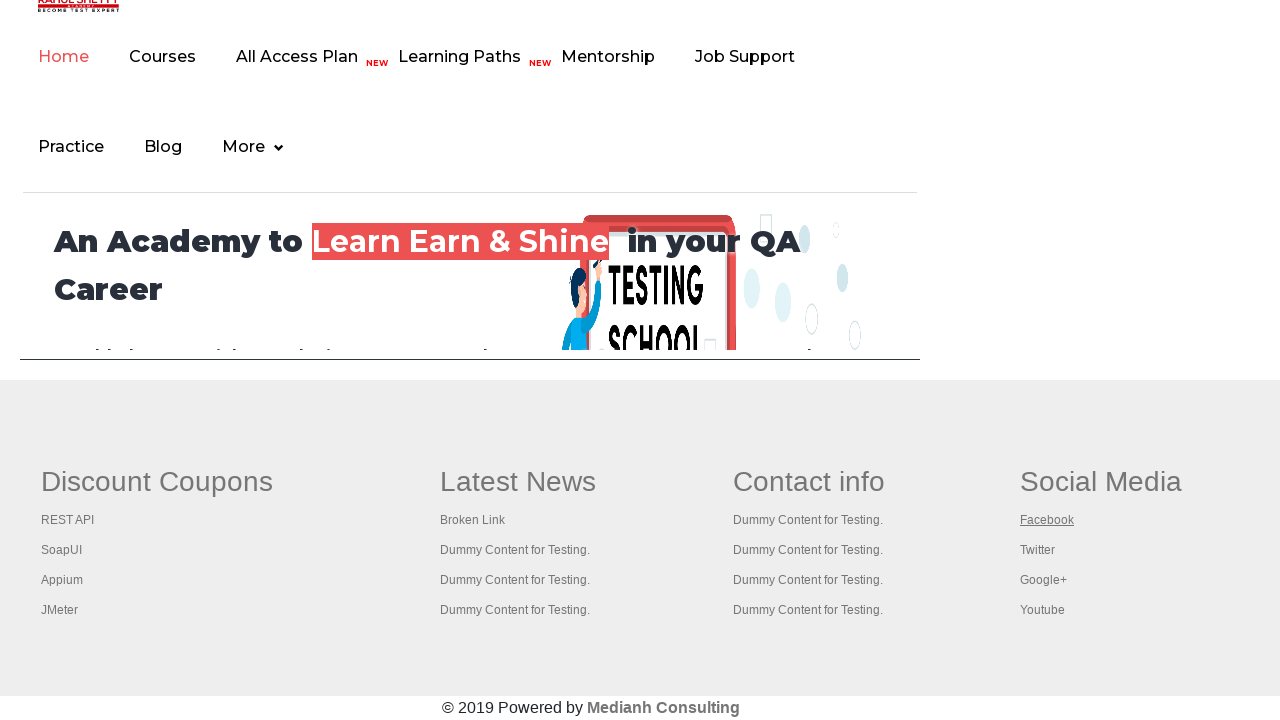

Opened footer link 17 in new tab using Ctrl+Click at (1037, 550) on //div[@id='gf-BIG']/table/tbody/tr/td/ul//a >> nth=17
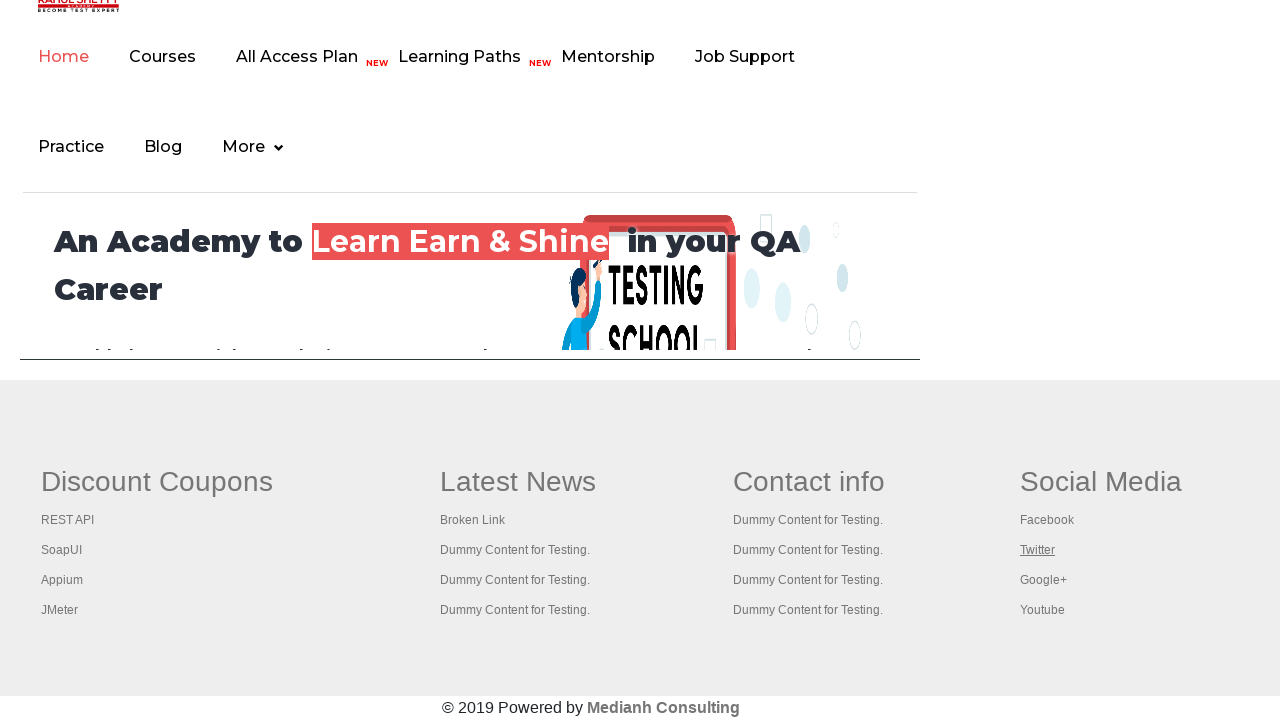

Opened footer link 18 in new tab using Ctrl+Click at (1043, 580) on //div[@id='gf-BIG']/table/tbody/tr/td/ul//a >> nth=18
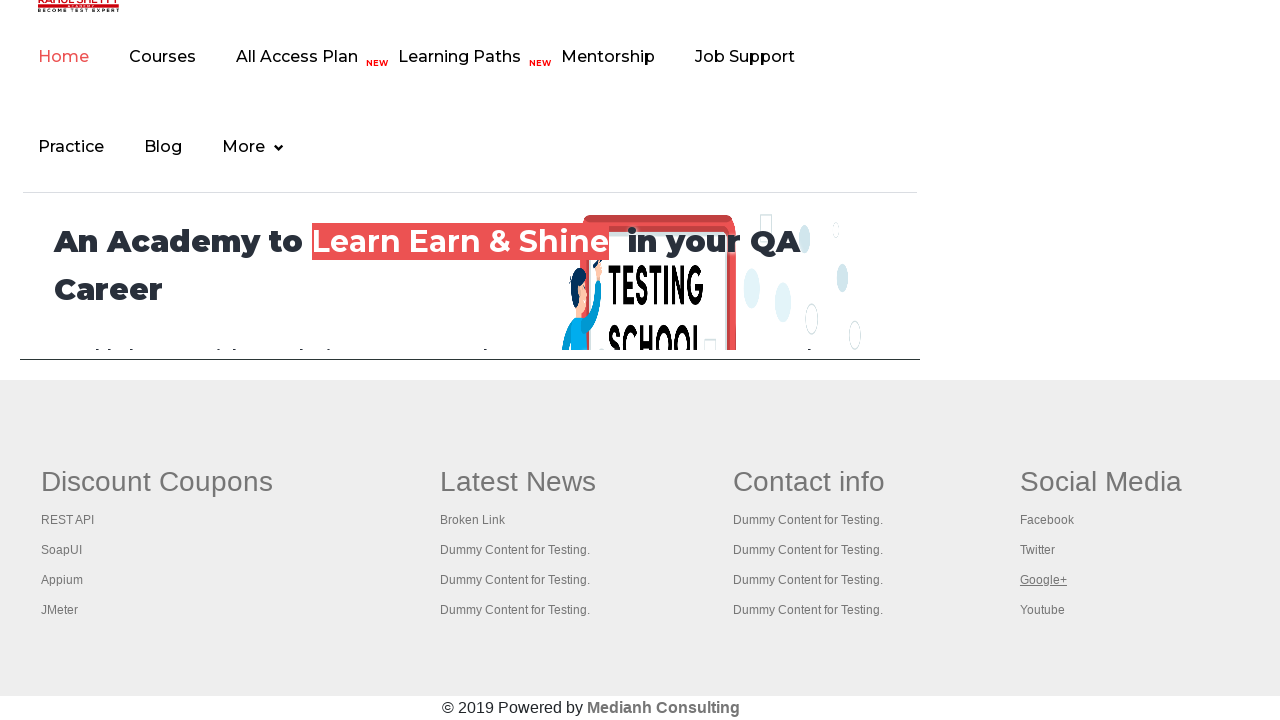

Opened footer link 19 in new tab using Ctrl+Click at (1042, 610) on //div[@id='gf-BIG']/table/tbody/tr/td/ul//a >> nth=19
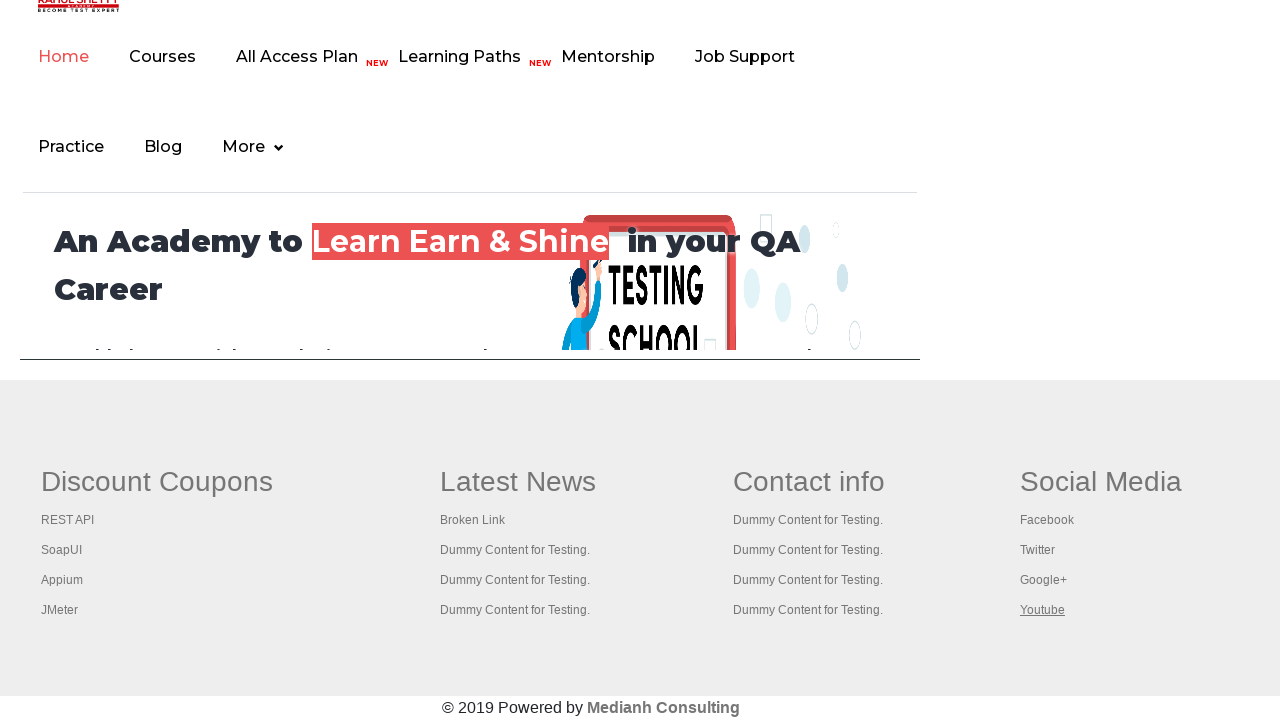

Retrieved all open pages/tabs, total count: 20
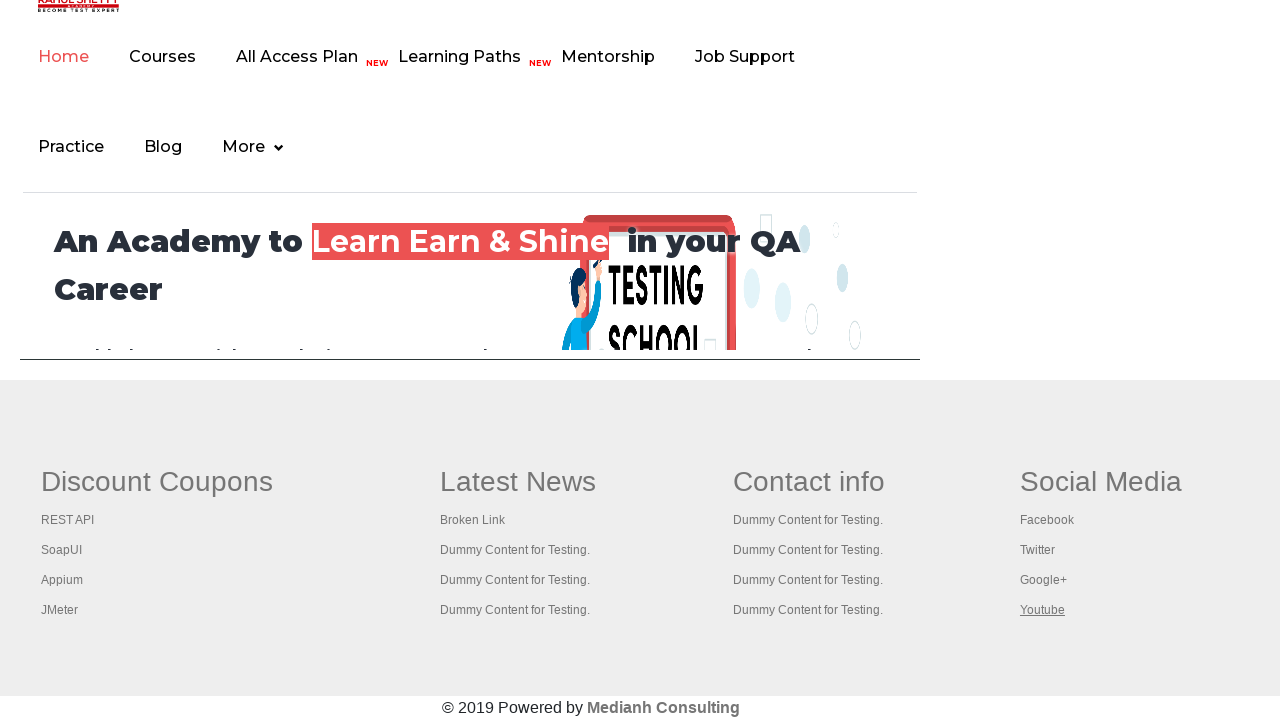

Verified child tab loaded successfully: https://www.restapitutorial.com/
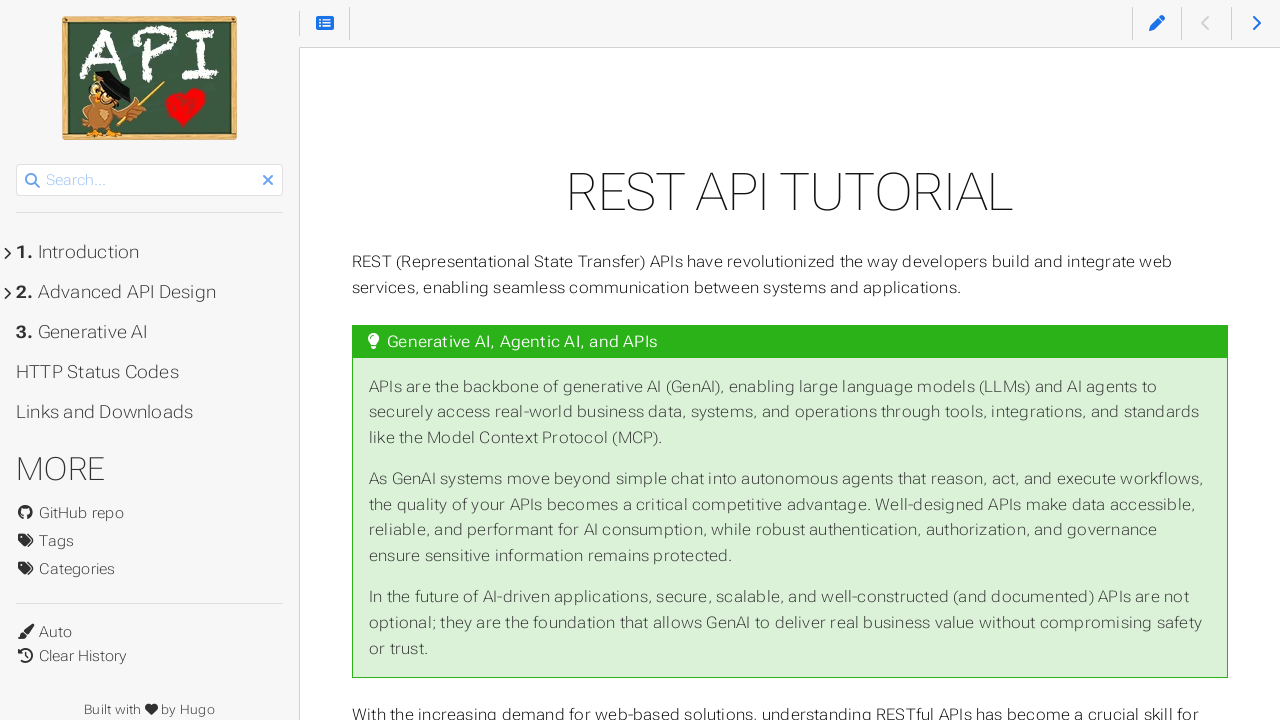

Verified child tab loaded successfully: https://www.soapui.org/
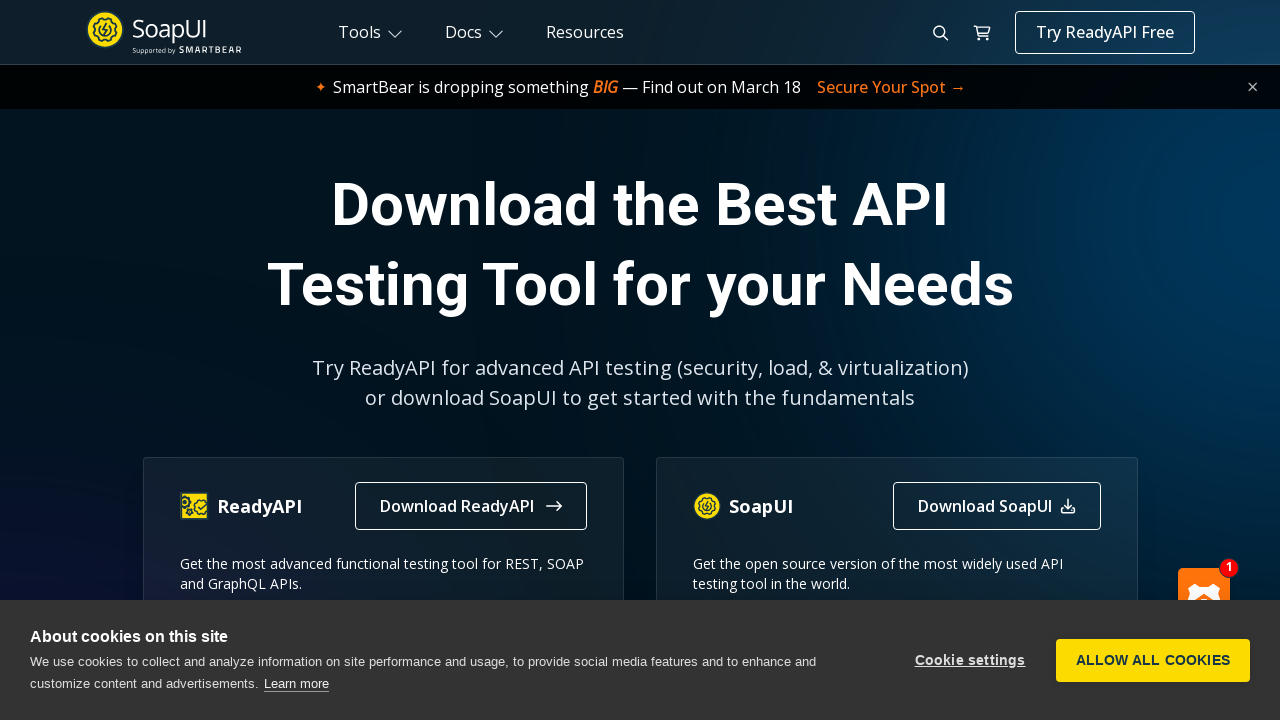

Verified child tab loaded successfully: https://courses.rahulshettyacademy.com/p/appium-tutorial
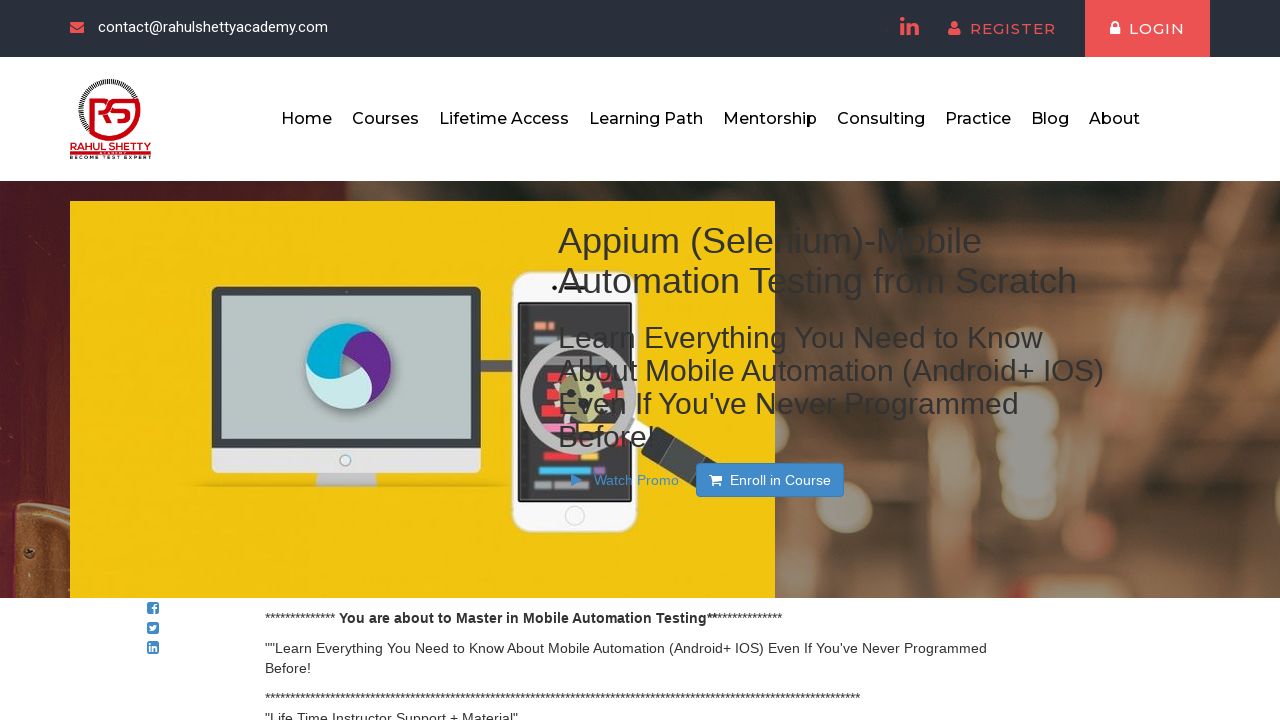

Verified child tab loaded successfully: https://jmeter.apache.org/
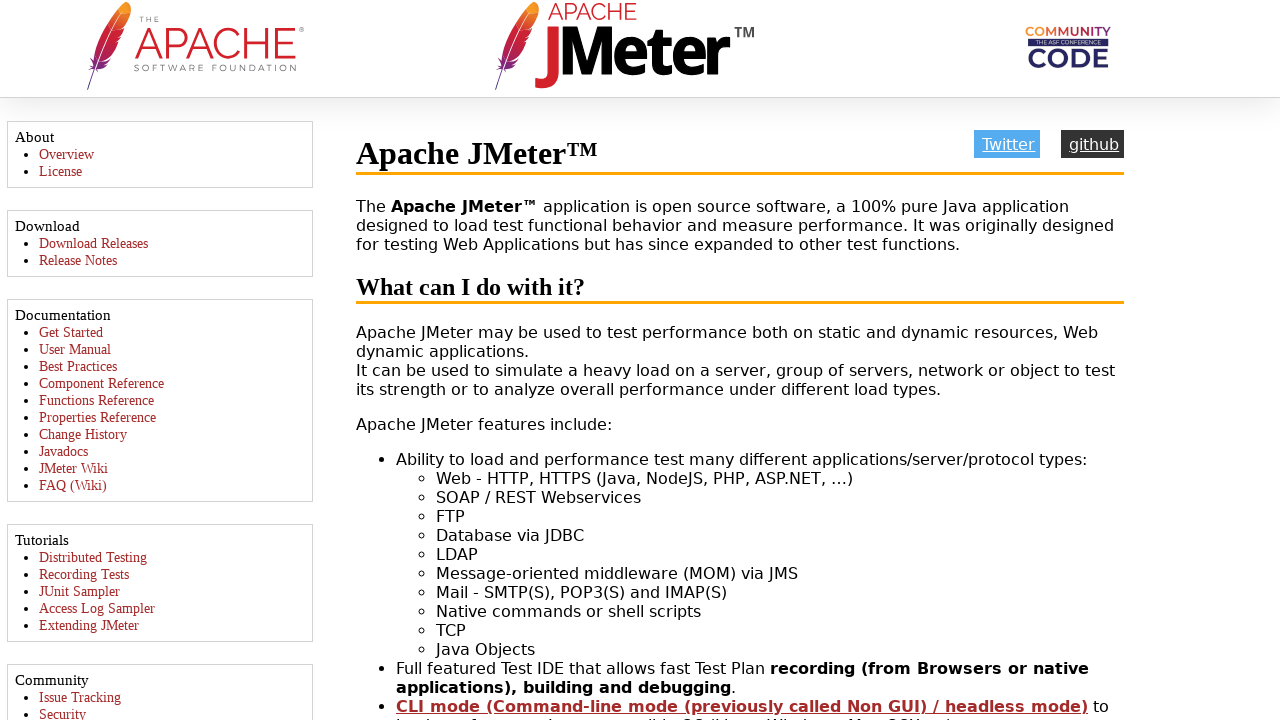

Verified child tab loaded successfully: https://rahulshettyacademy.com/AutomationPractice/#
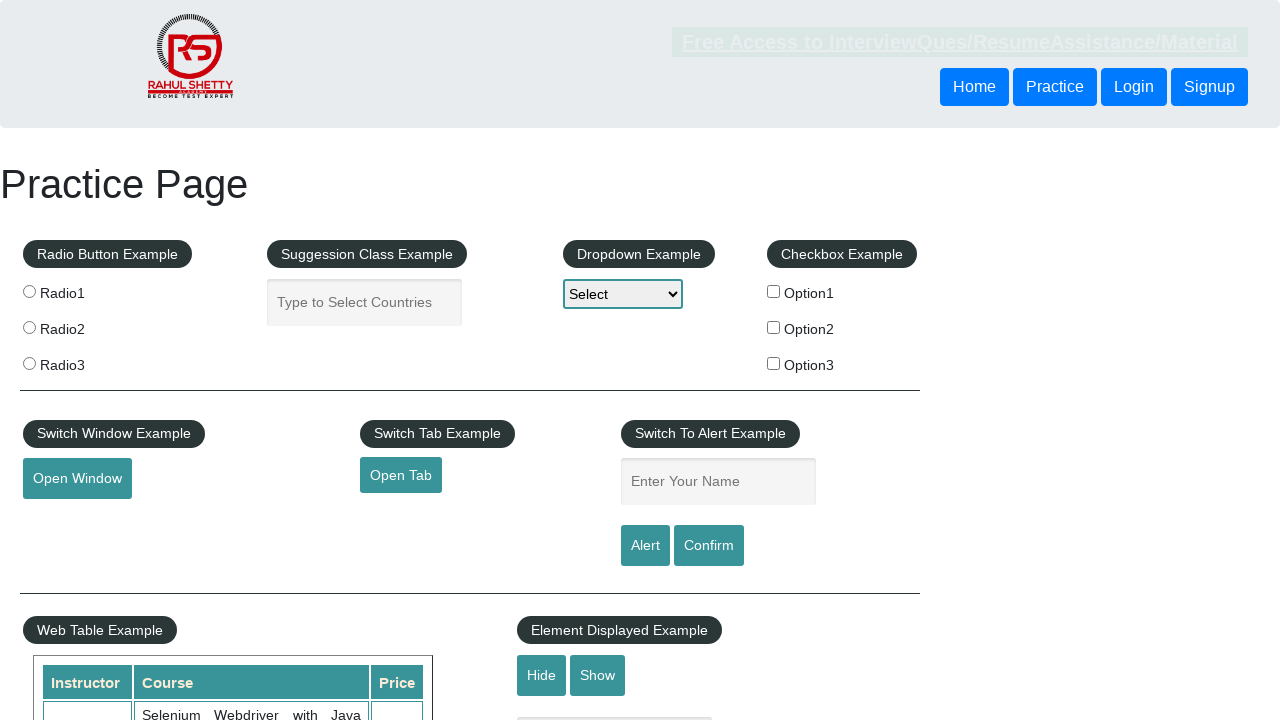

Verified child tab loaded successfully: https://rahulshettyacademy.com/brokenlink
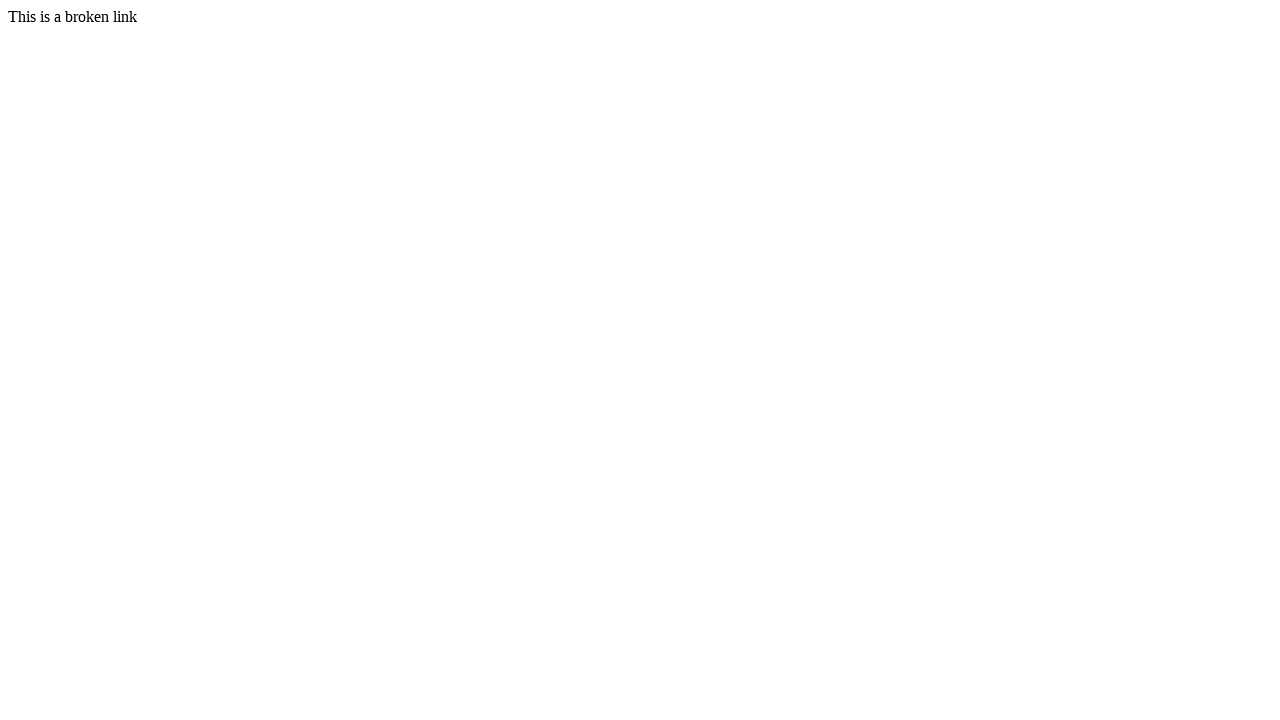

Verified child tab loaded successfully: https://rahulshettyacademy.com/AutomationPractice/#
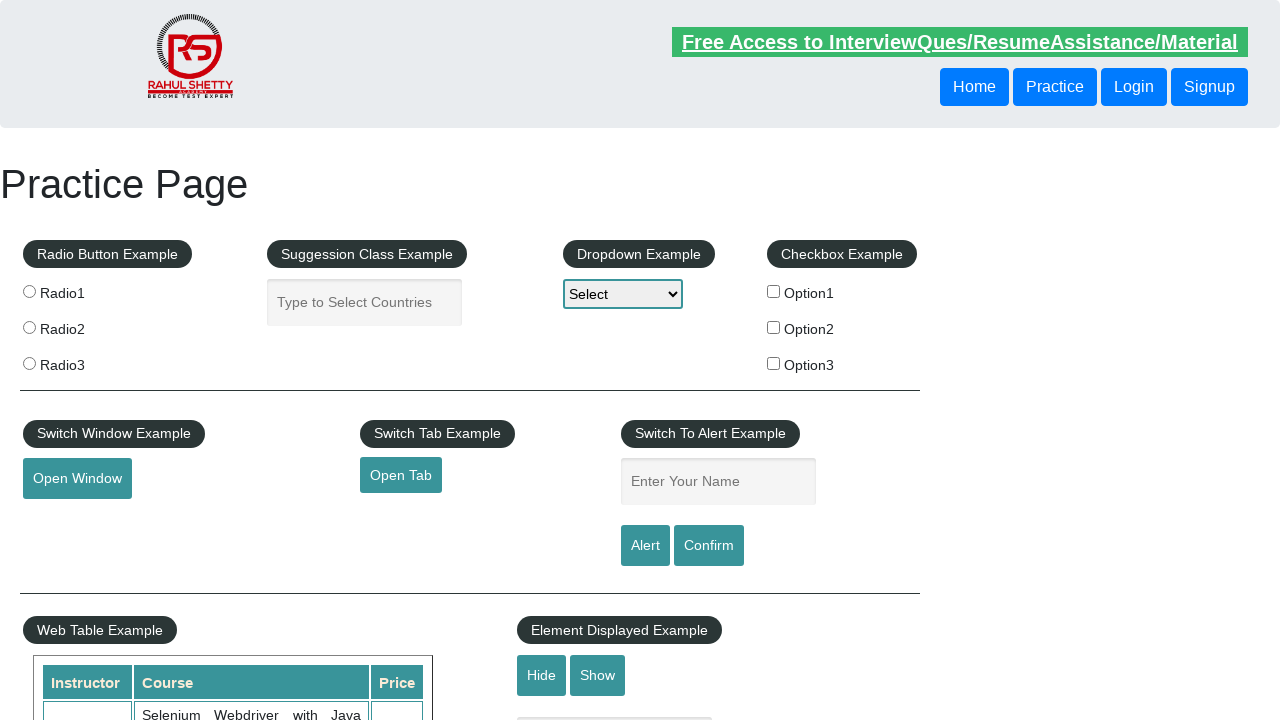

Verified child tab loaded successfully: https://rahulshettyacademy.com/AutomationPractice/#
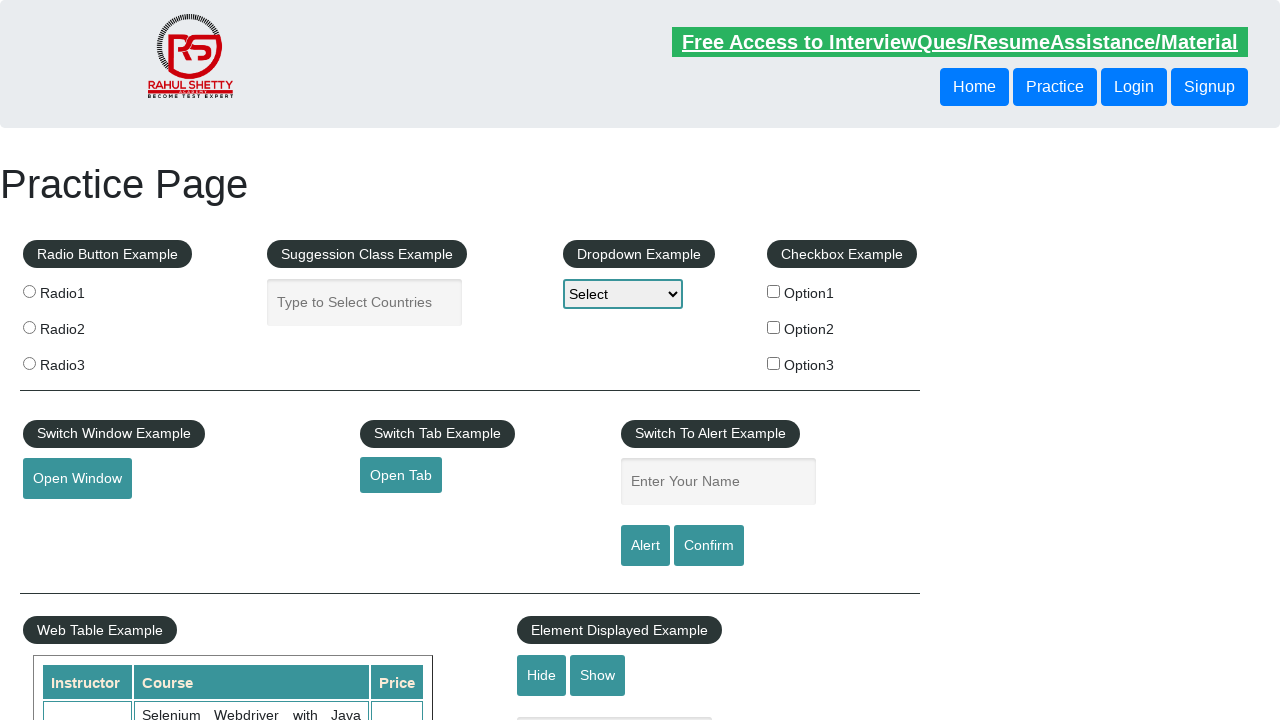

Verified child tab loaded successfully: https://rahulshettyacademy.com/AutomationPractice/#
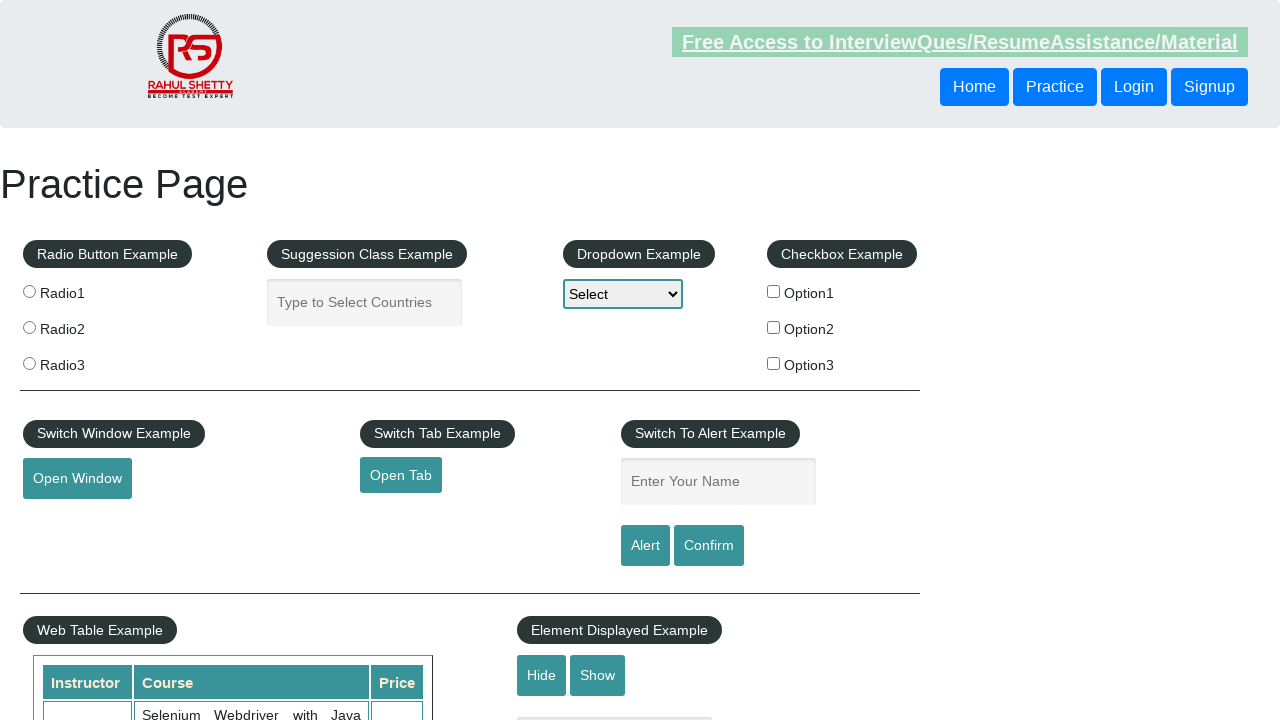

Verified child tab loaded successfully: https://rahulshettyacademy.com/AutomationPractice/#
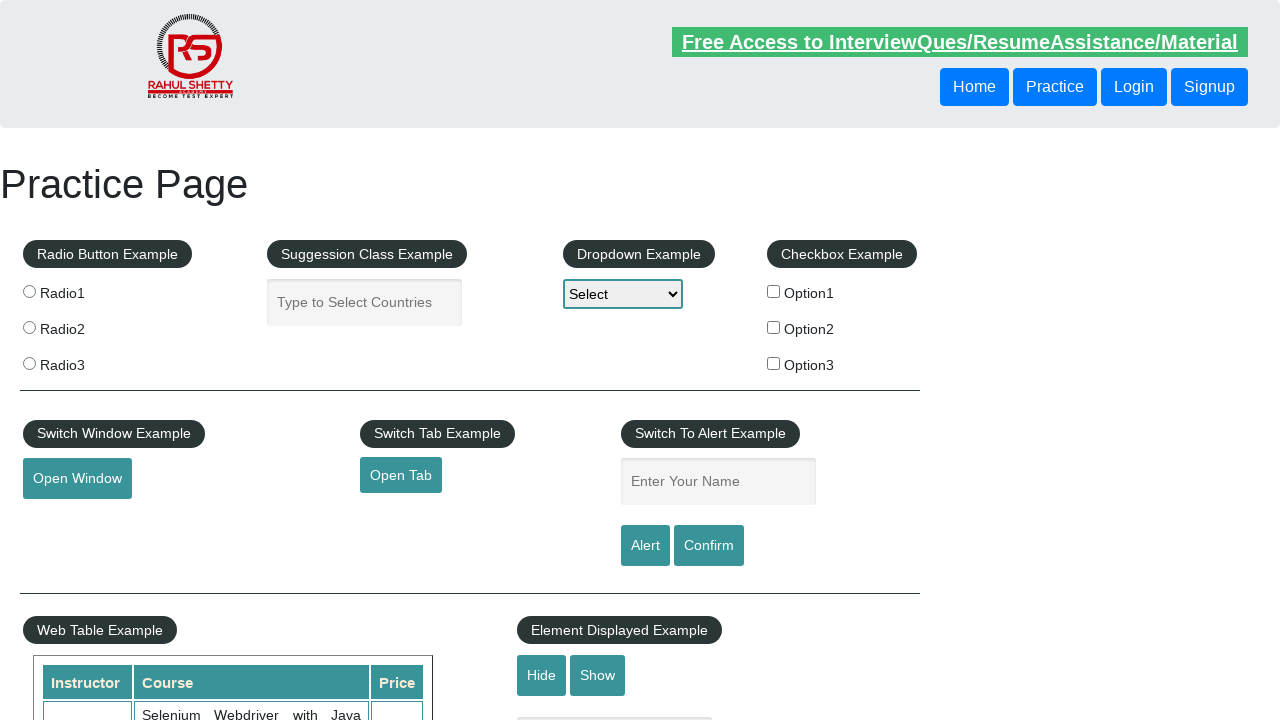

Verified child tab loaded successfully: https://rahulshettyacademy.com/AutomationPractice/#
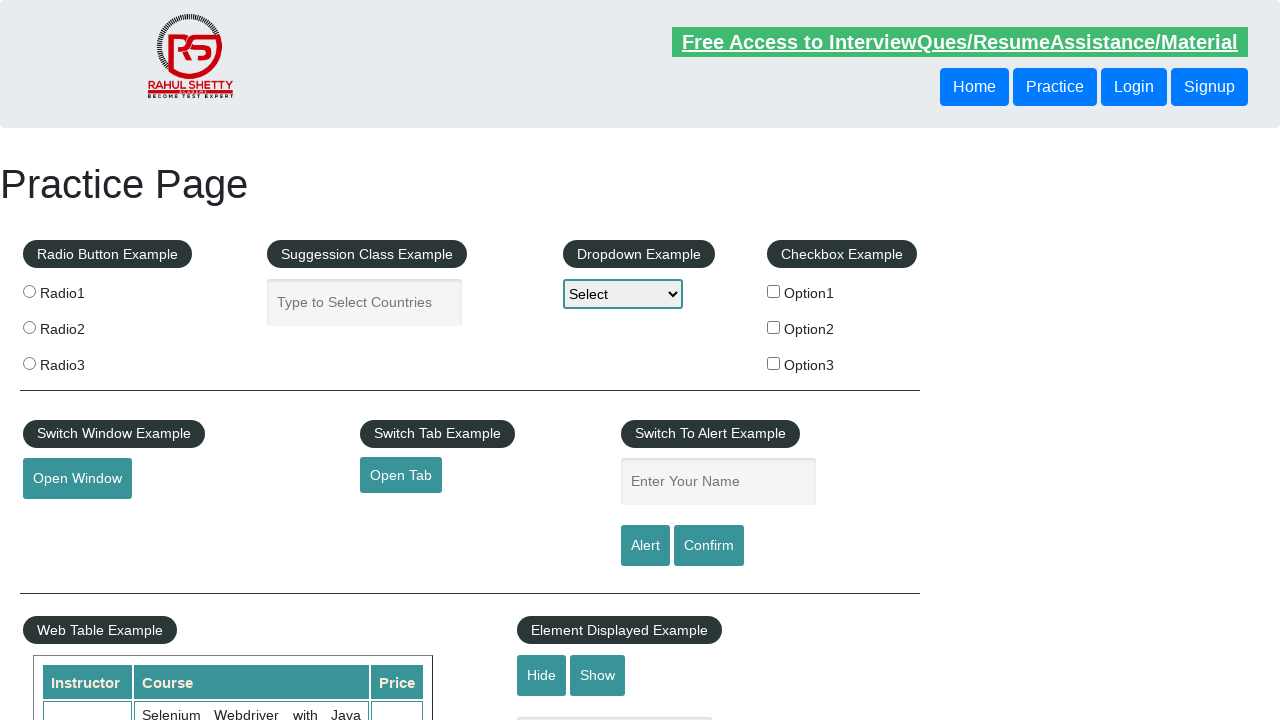

Verified child tab loaded successfully: https://rahulshettyacademy.com/AutomationPractice/#
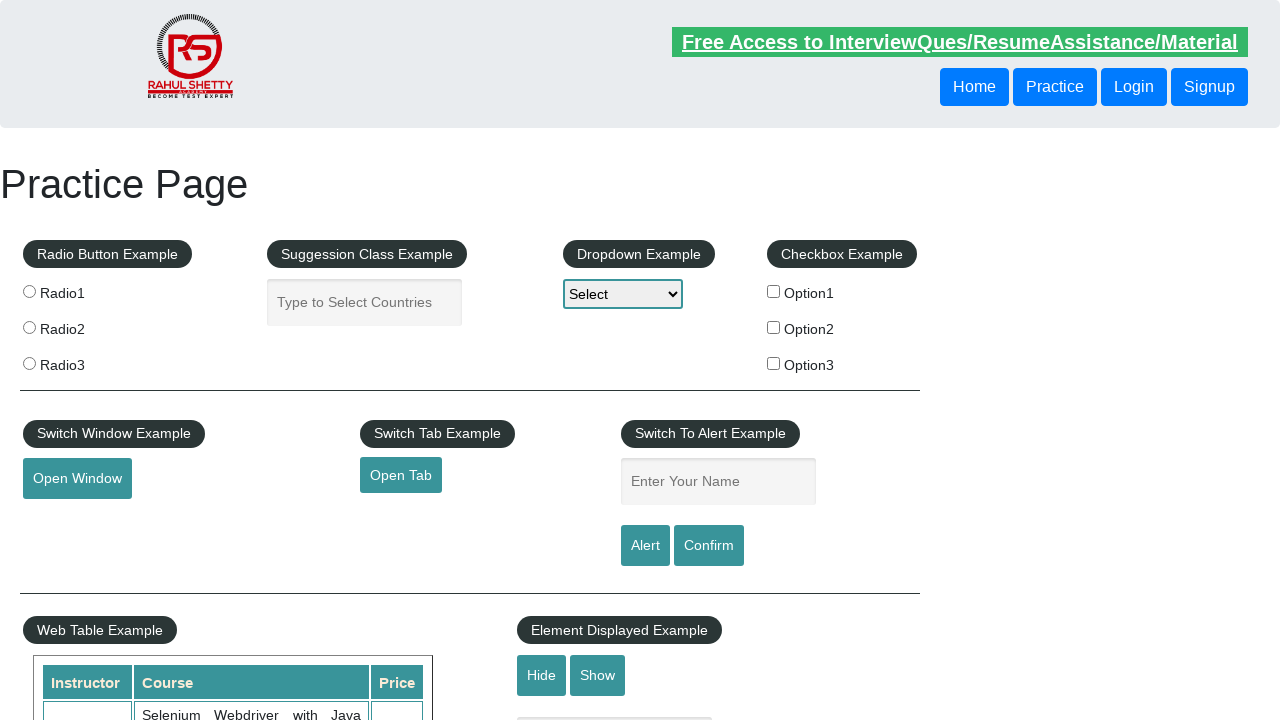

Verified child tab loaded successfully: https://rahulshettyacademy.com/AutomationPractice/#
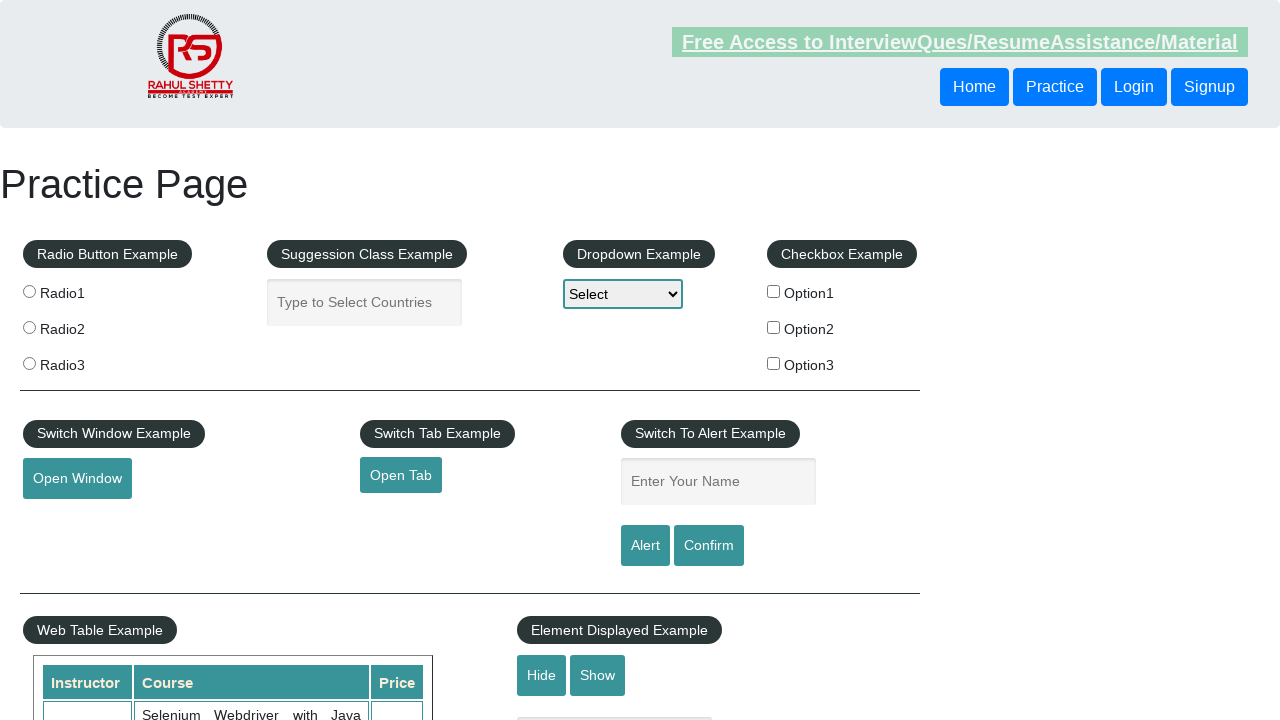

Verified child tab loaded successfully: https://rahulshettyacademy.com/AutomationPractice/#
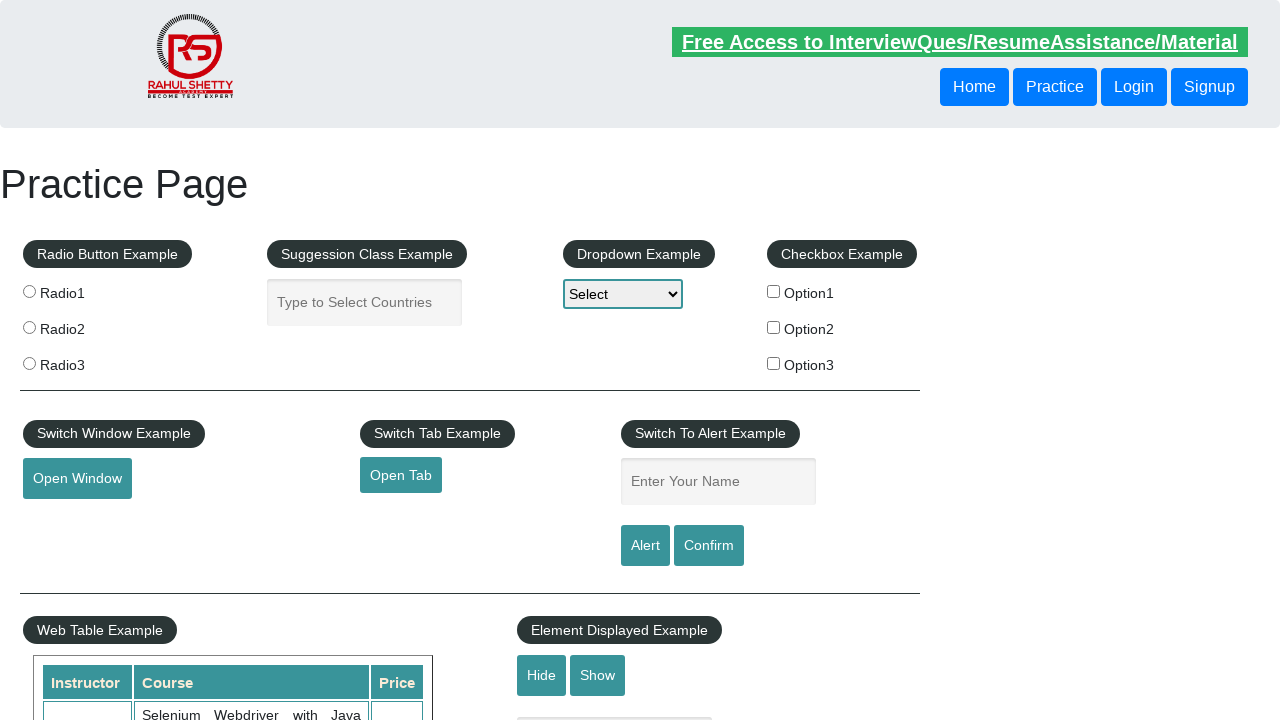

Verified child tab loaded successfully: https://rahulshettyacademy.com/AutomationPractice/#
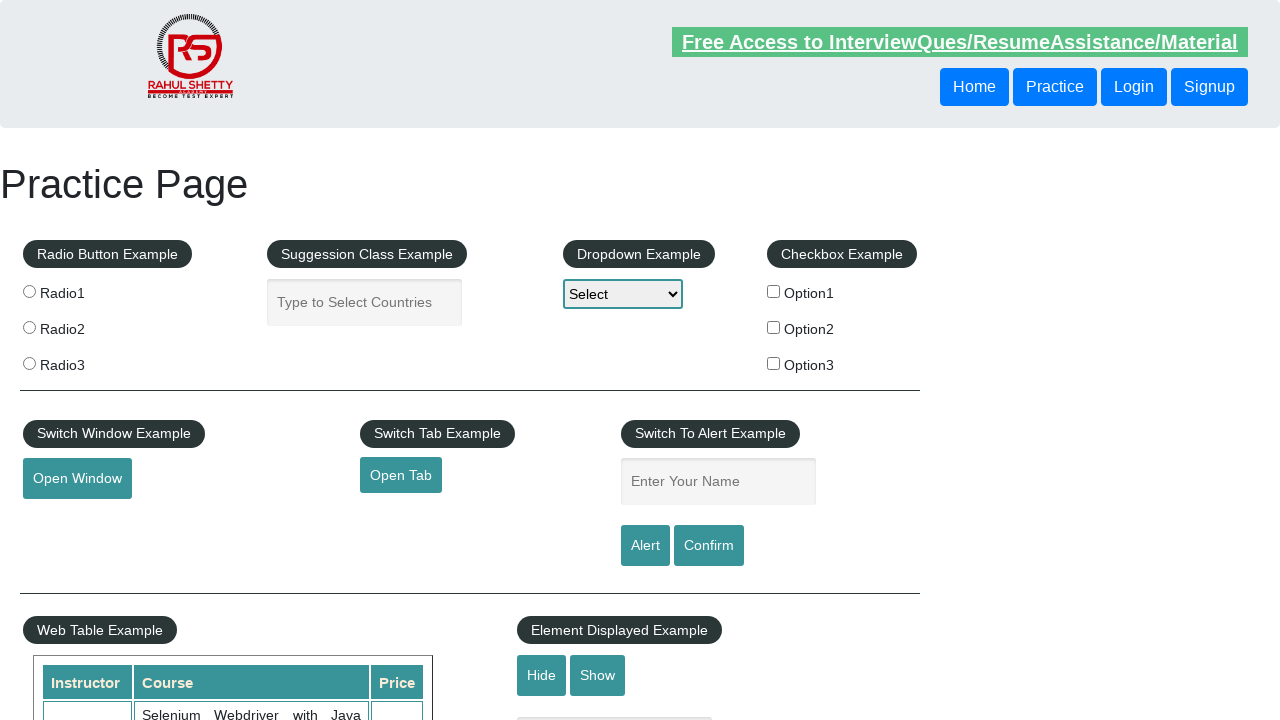

Verified child tab loaded successfully: https://rahulshettyacademy.com/AutomationPractice/#
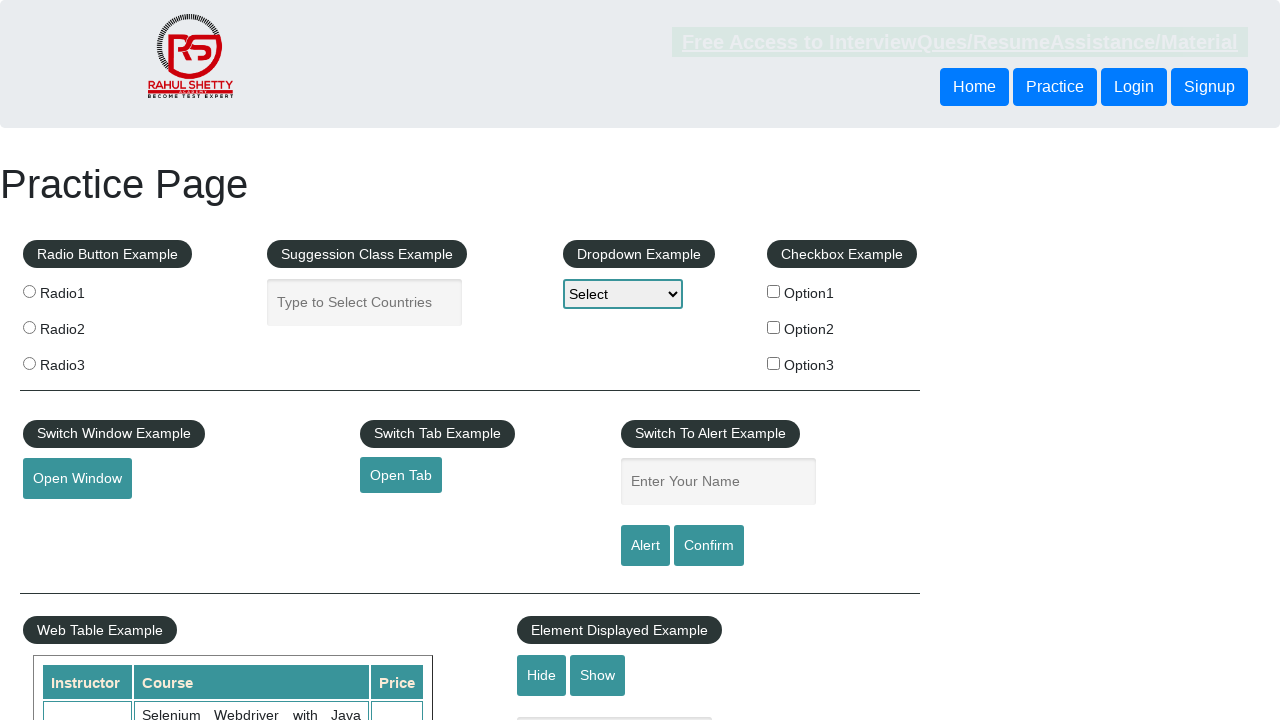

Verified child tab loaded successfully: https://rahulshettyacademy.com/AutomationPractice/#
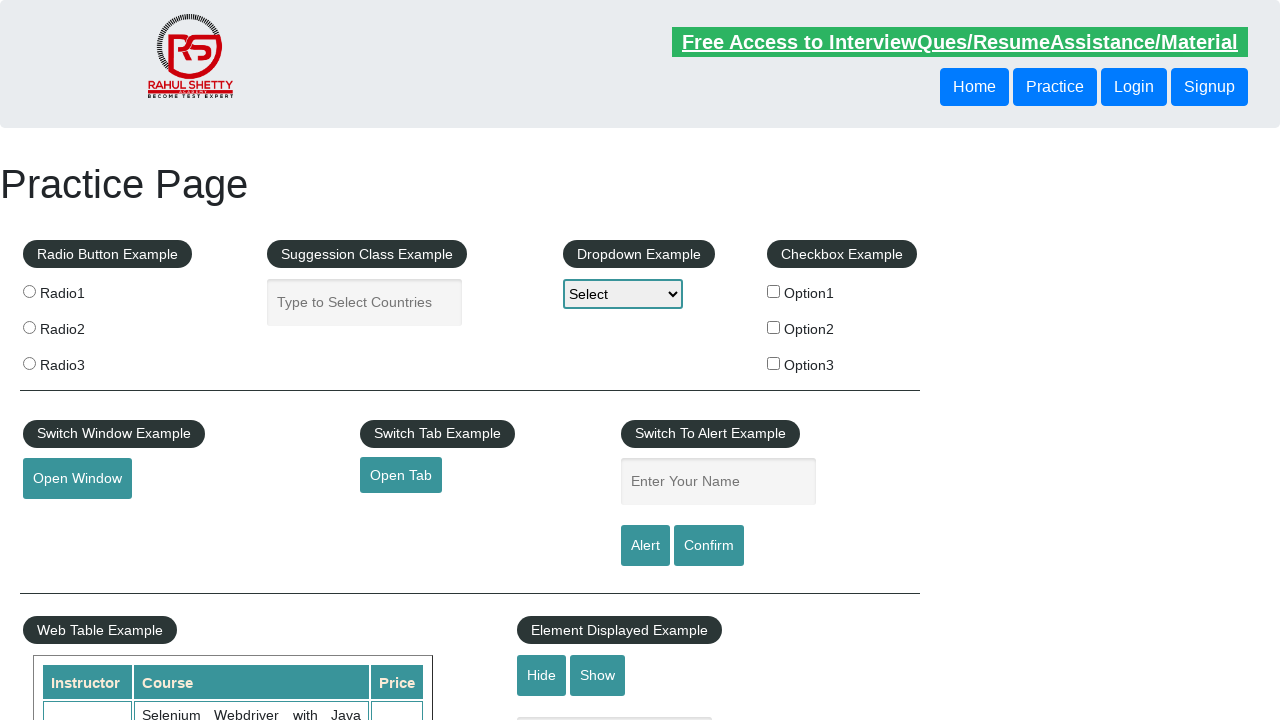

Verified child tab loaded successfully: https://rahulshettyacademy.com/AutomationPractice/#
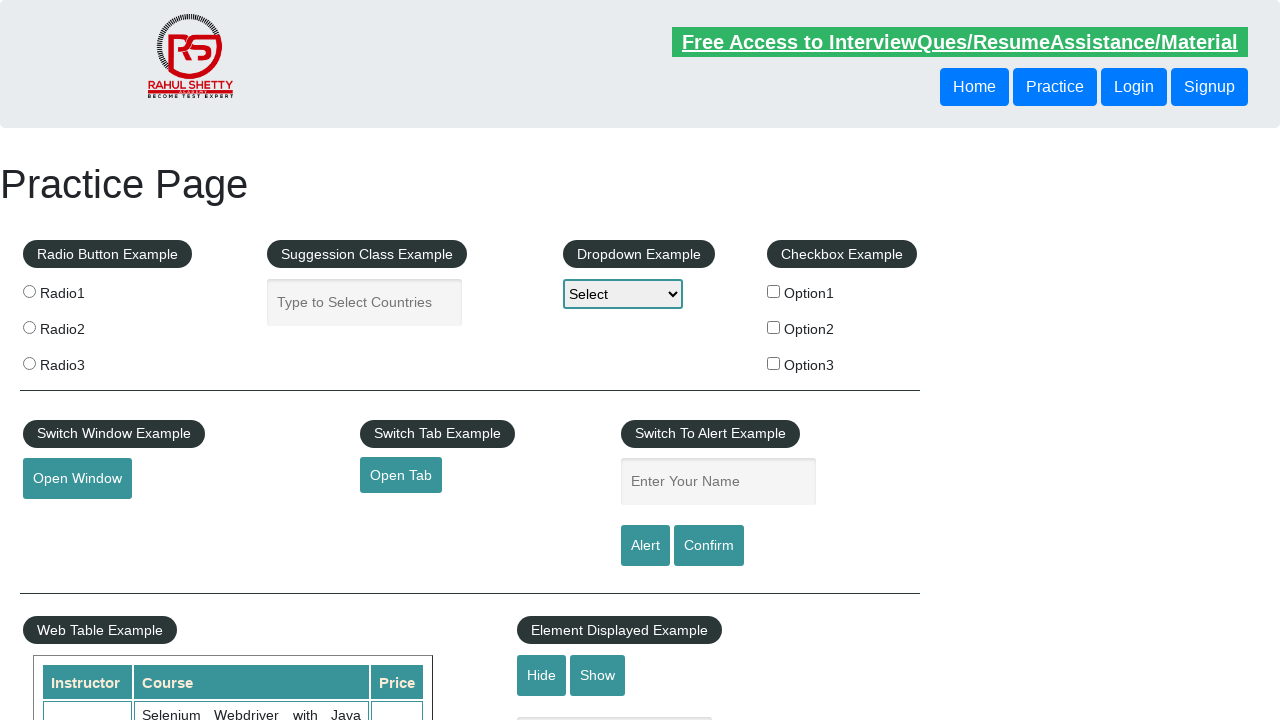

Verified child tab loaded successfully: https://rahulshettyacademy.com/AutomationPractice/#
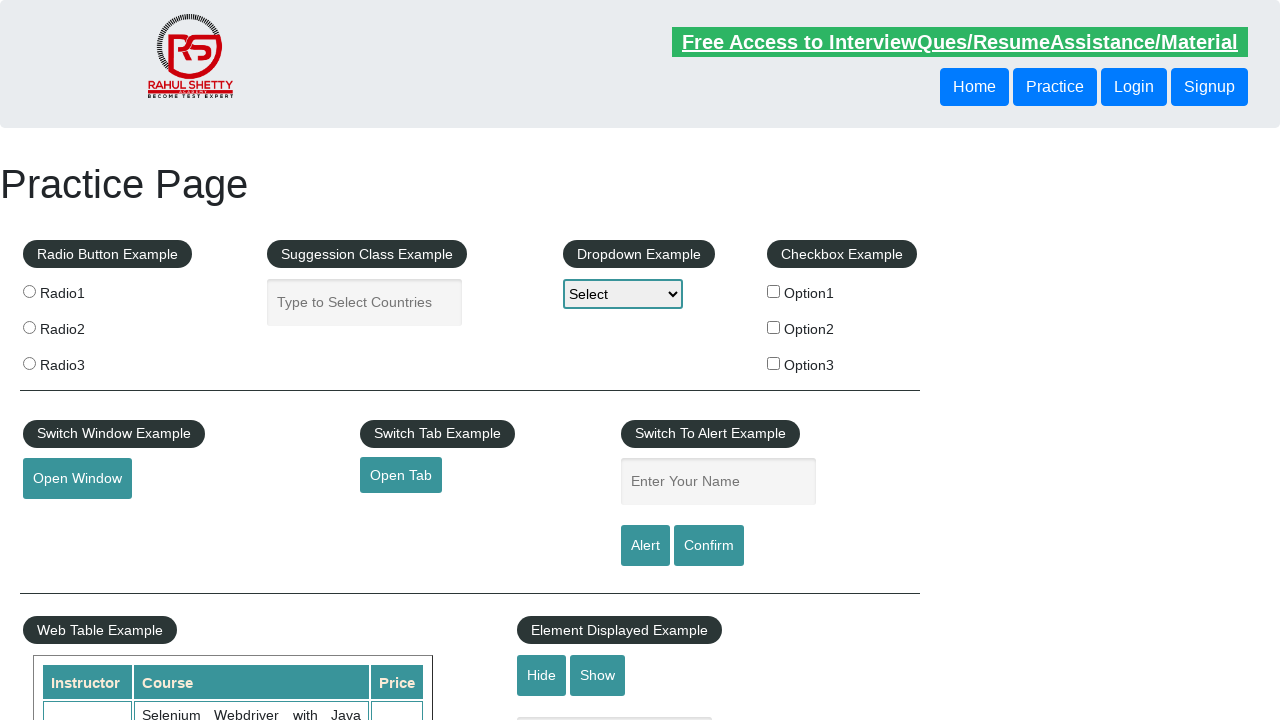

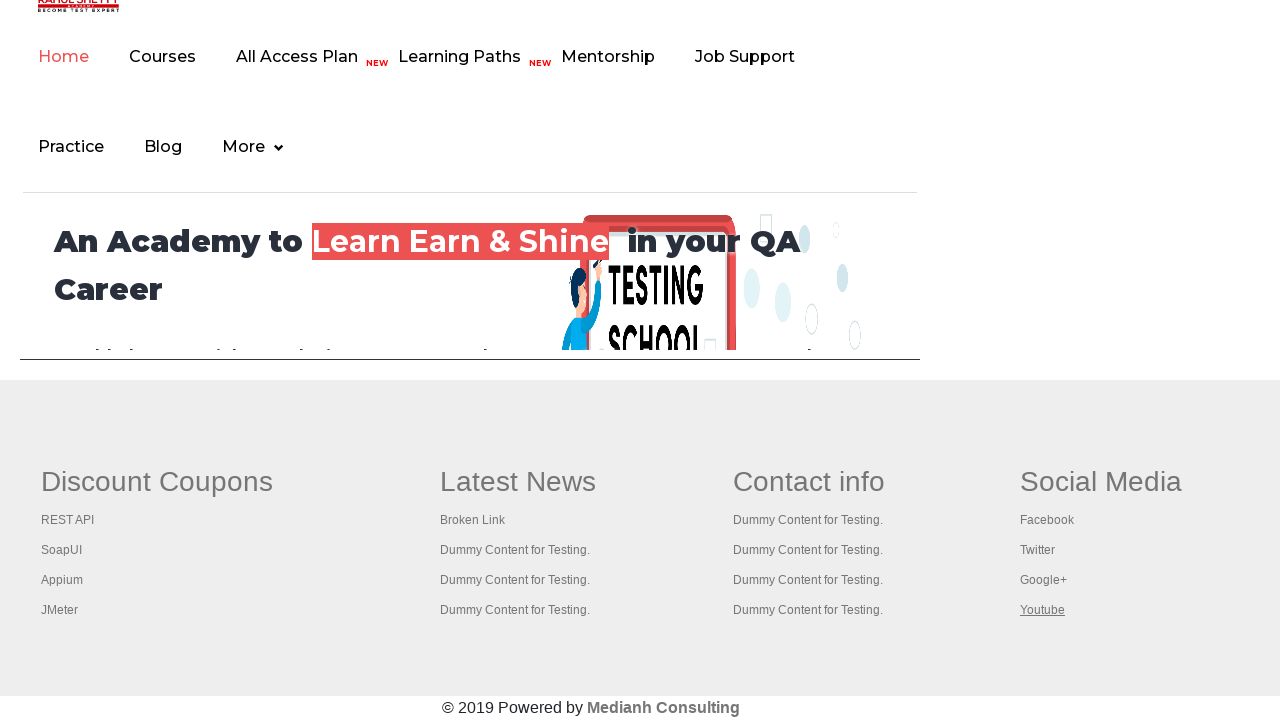